Completes the RPA Challenge by clicking start, filling the "Role in Company" field and submitting the form 10 times

Starting URL: https://rpachallenge.com/

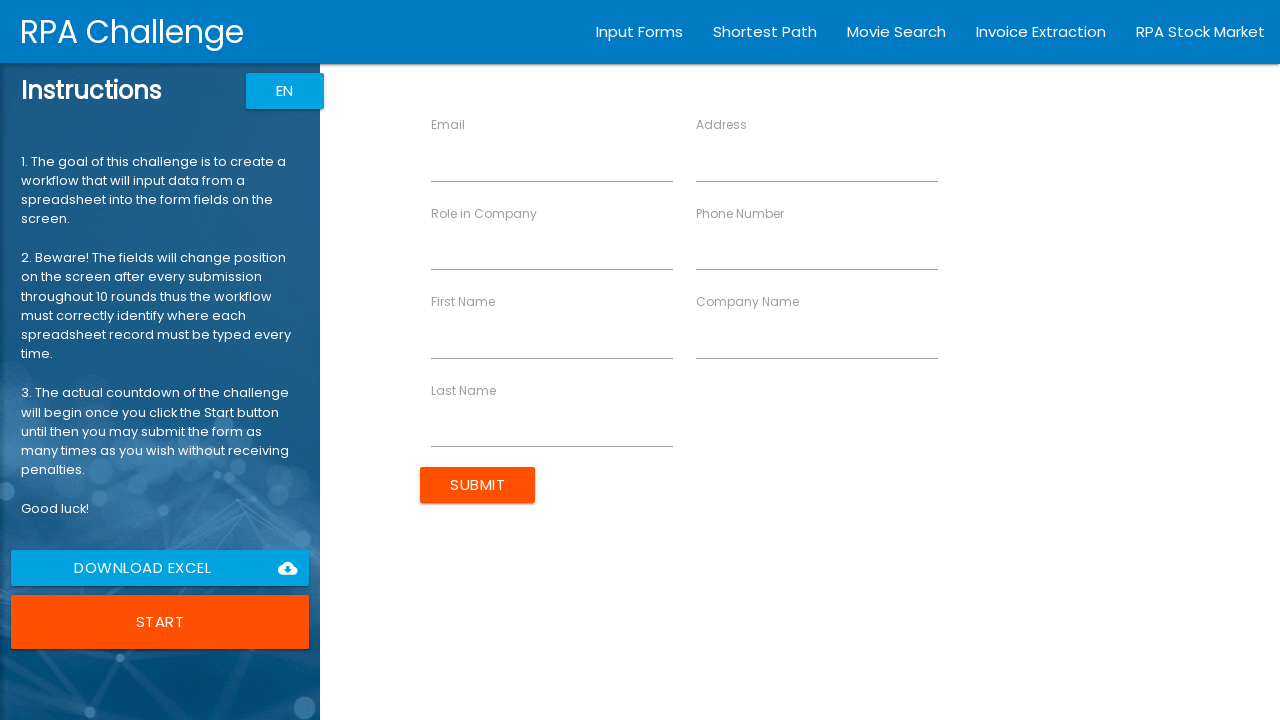

Clicked the start button to begin the RPA Challenge at (160, 622) on button[class*='btn-large']
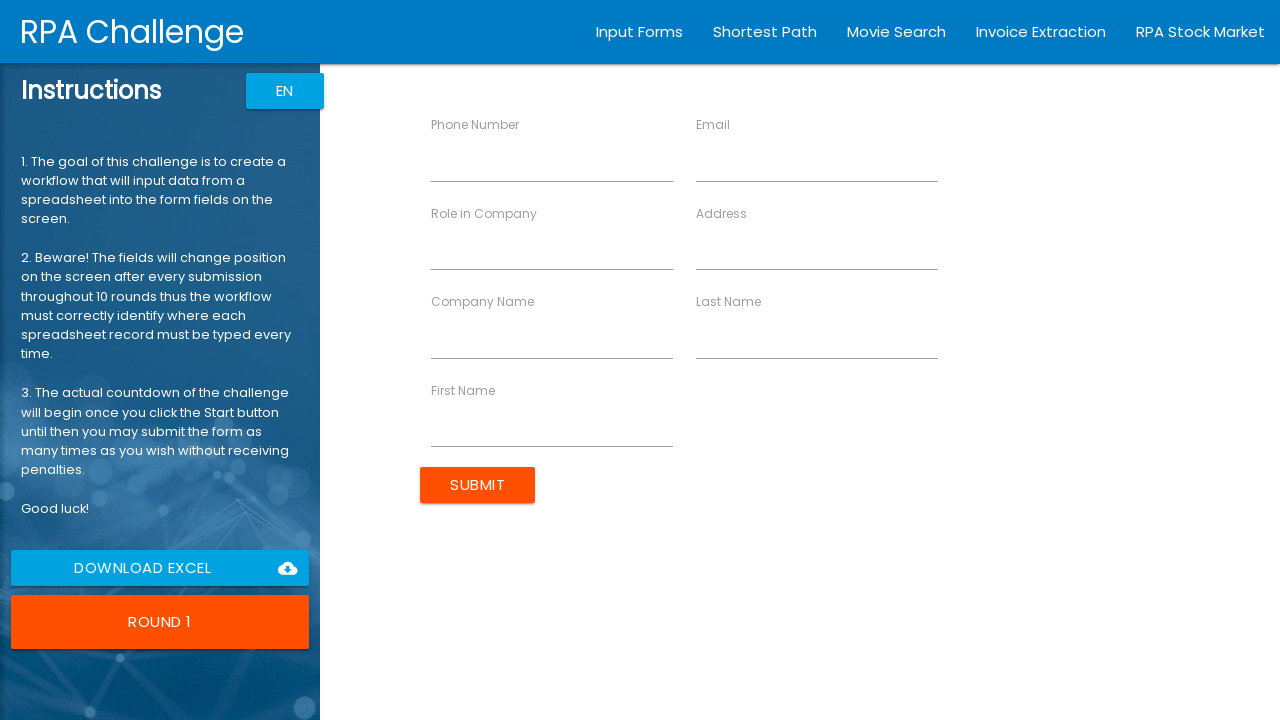

Located the 'Role in Company' label
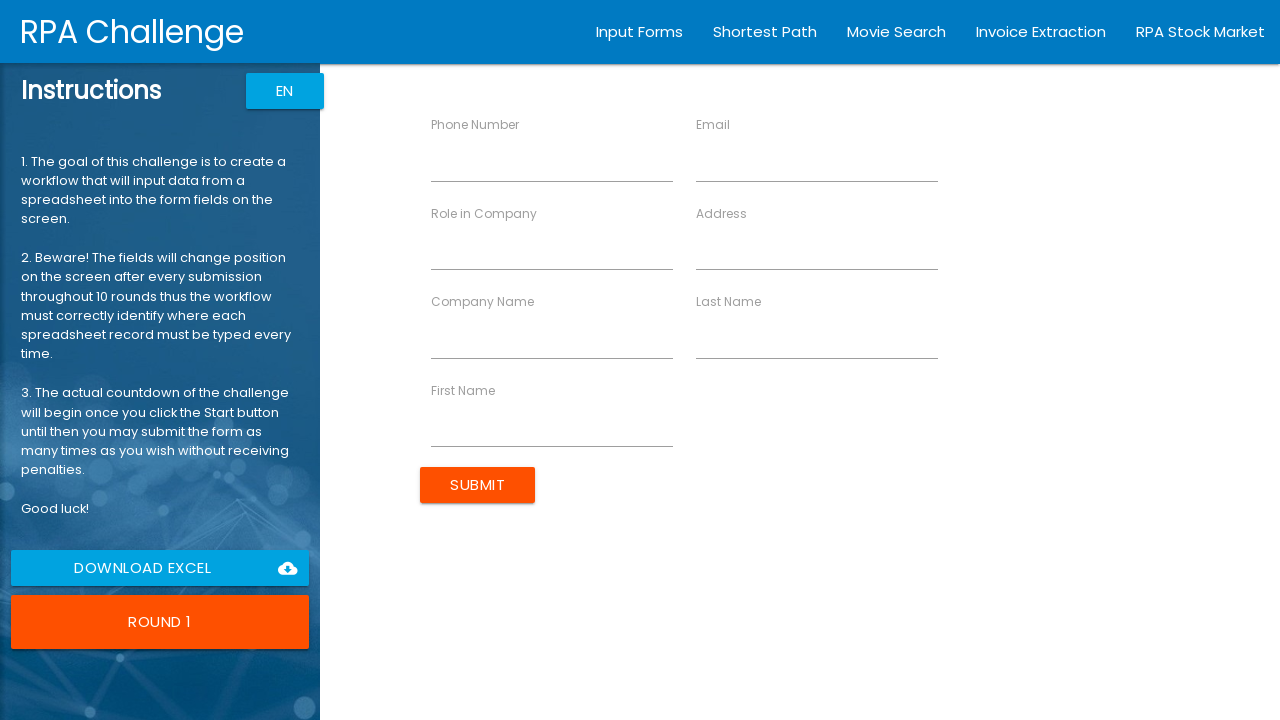

Located the input field following the 'Role in Company' label
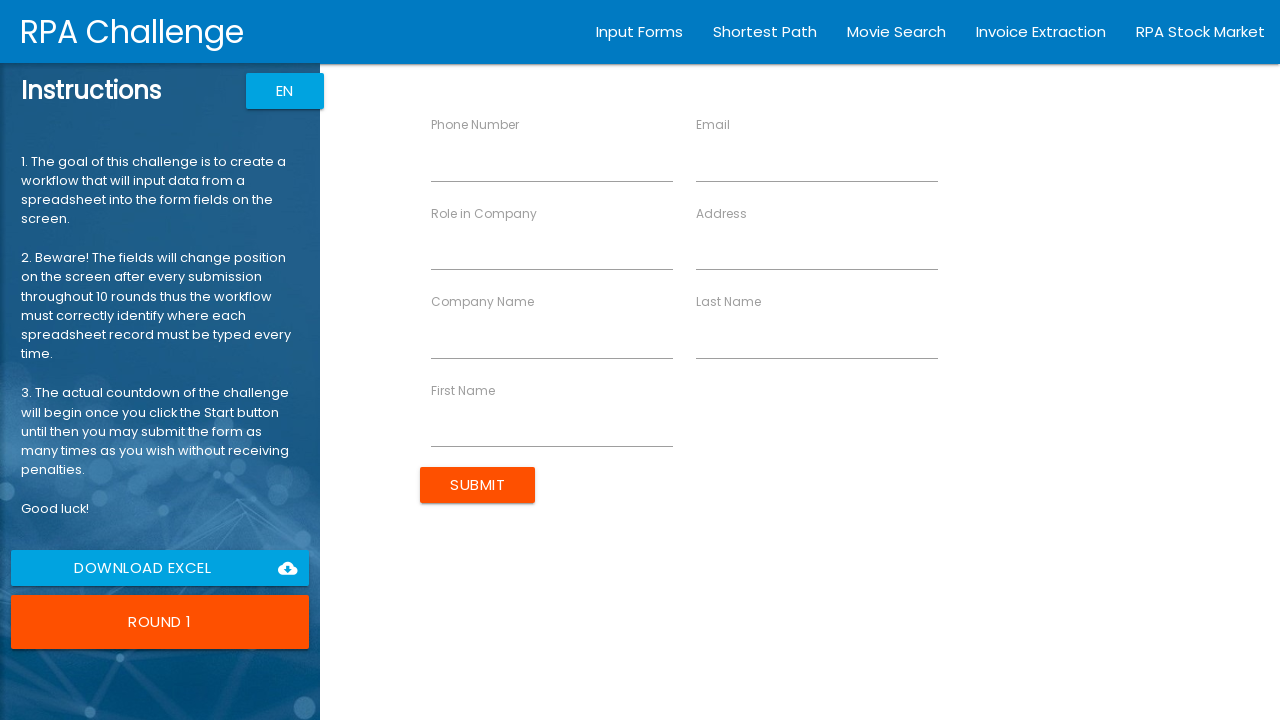

Filled the 'Role in Company' field with 'QA Manager' on xpath=//label[text()='Role in Company'] >> xpath=./following-sibling::input
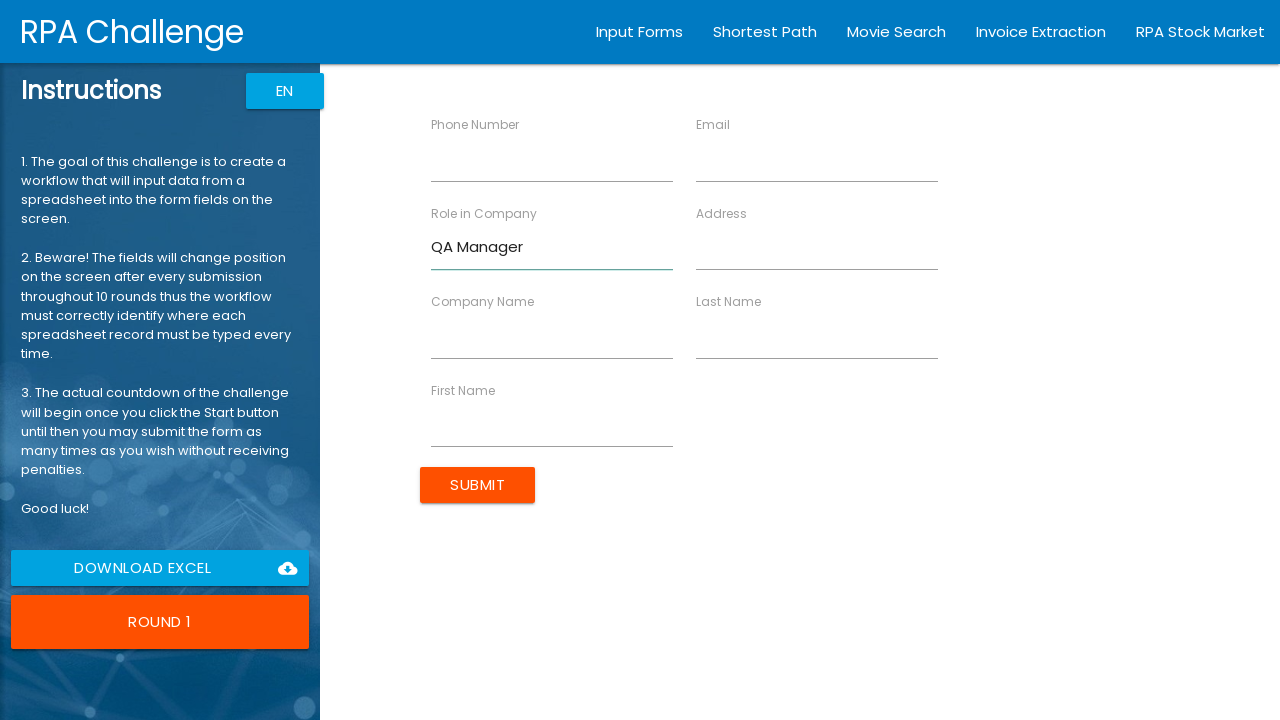

Clicked the Submit button to submit the form at (478, 485) on input[value*='Submit']
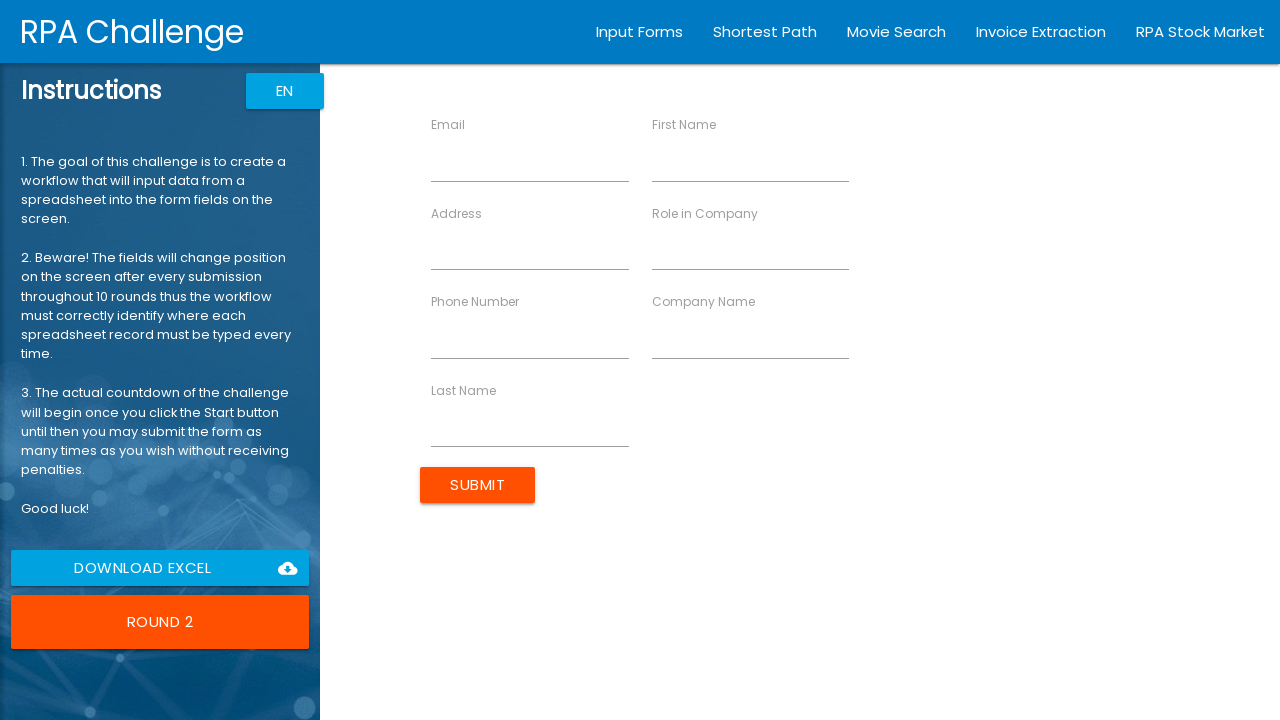

Located the 'Role in Company' label
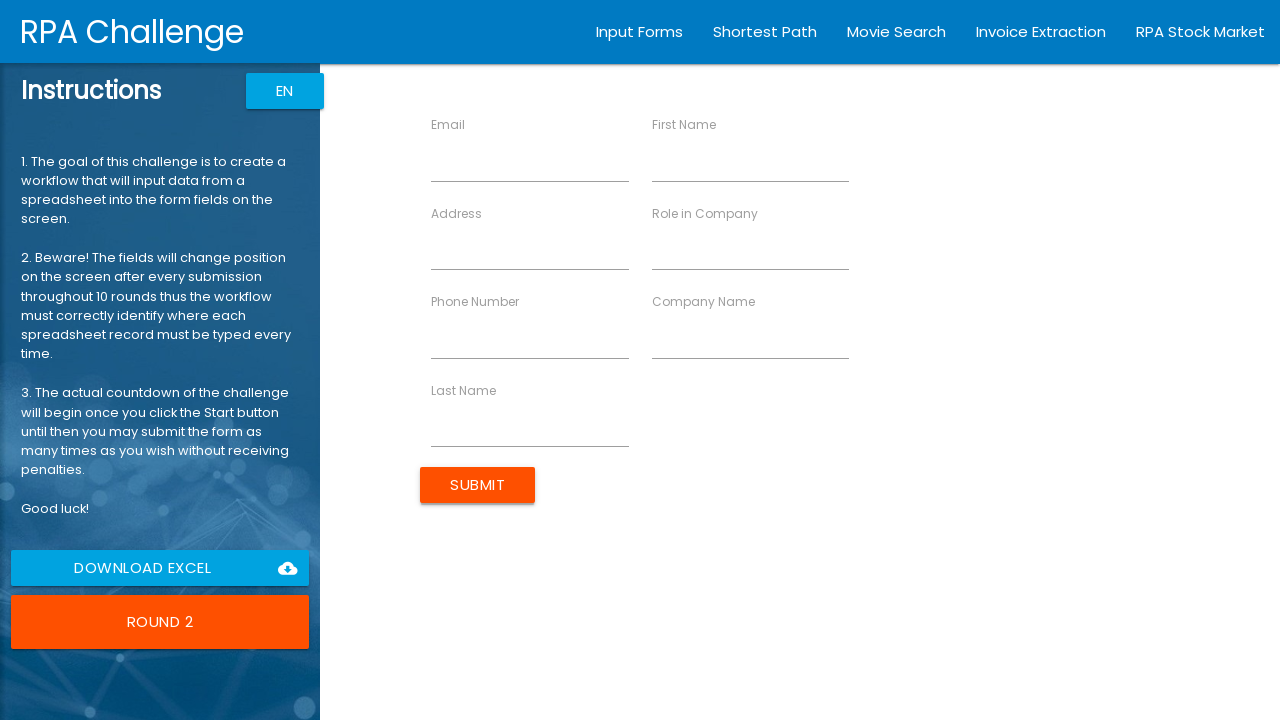

Located the input field following the 'Role in Company' label
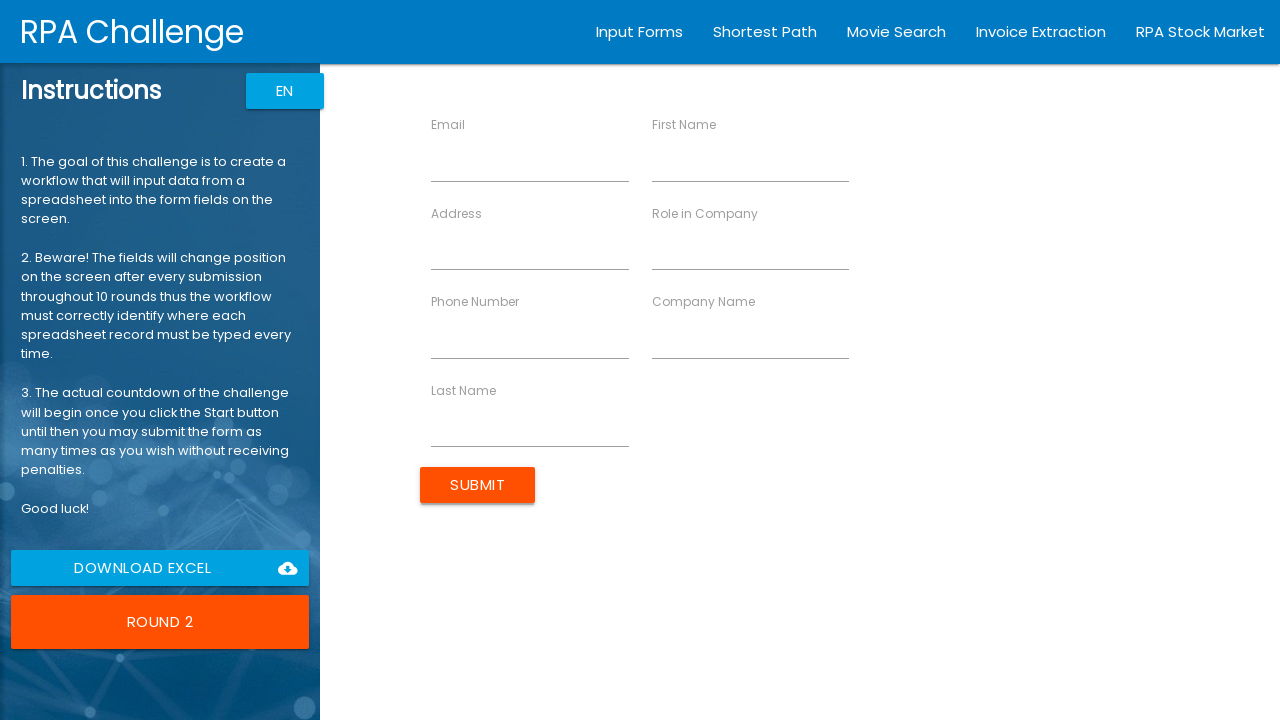

Filled the 'Role in Company' field with 'QA Manager' on xpath=//label[text()='Role in Company'] >> xpath=./following-sibling::input
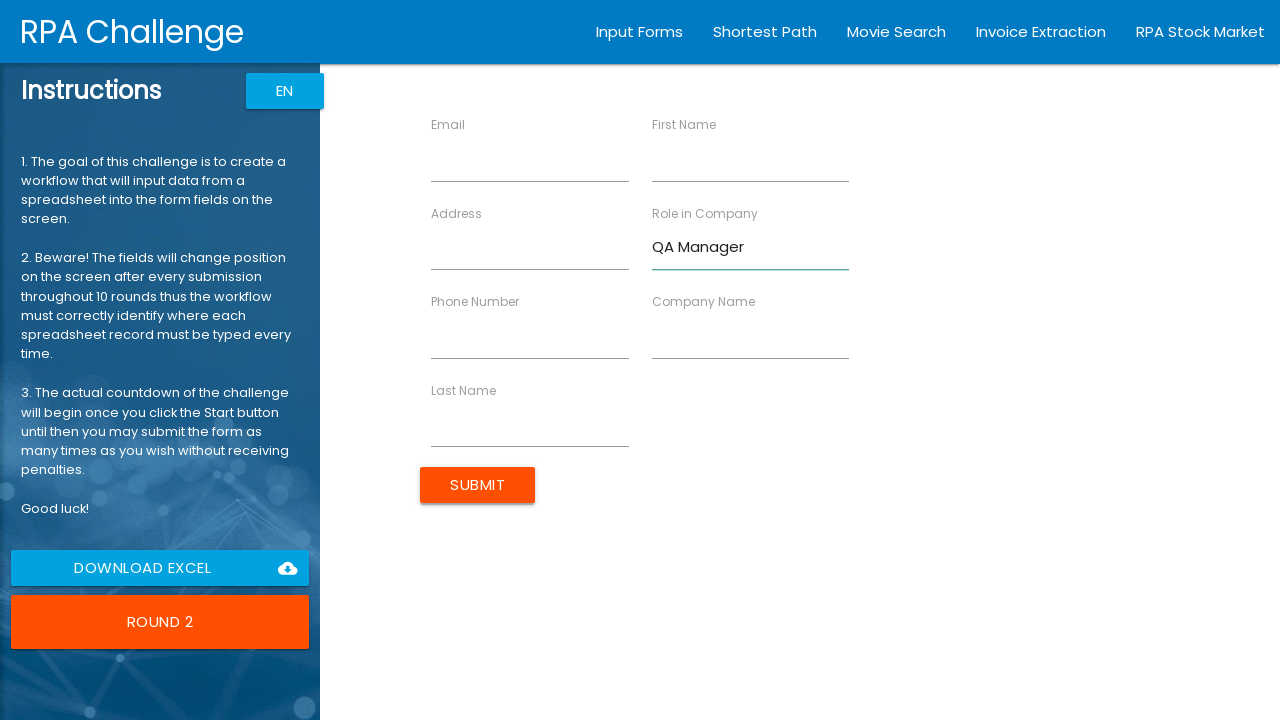

Clicked the Submit button to submit the form at (478, 485) on input[value*='Submit']
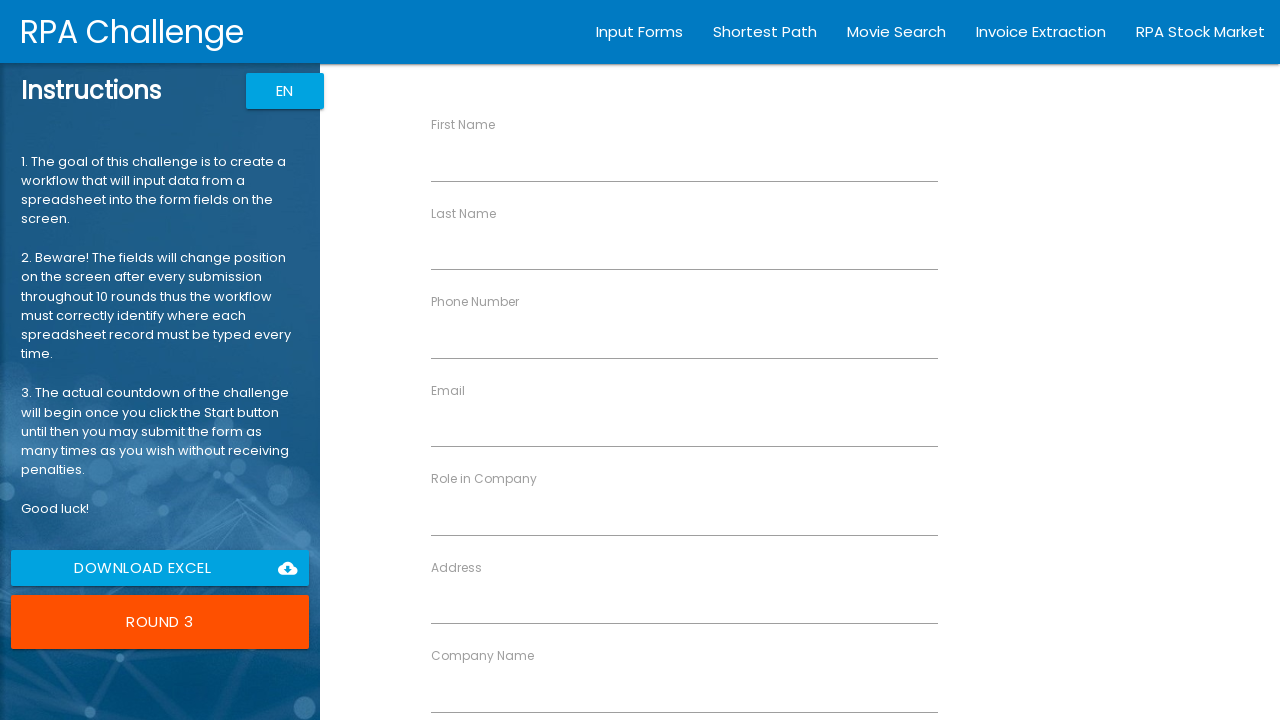

Located the 'Role in Company' label
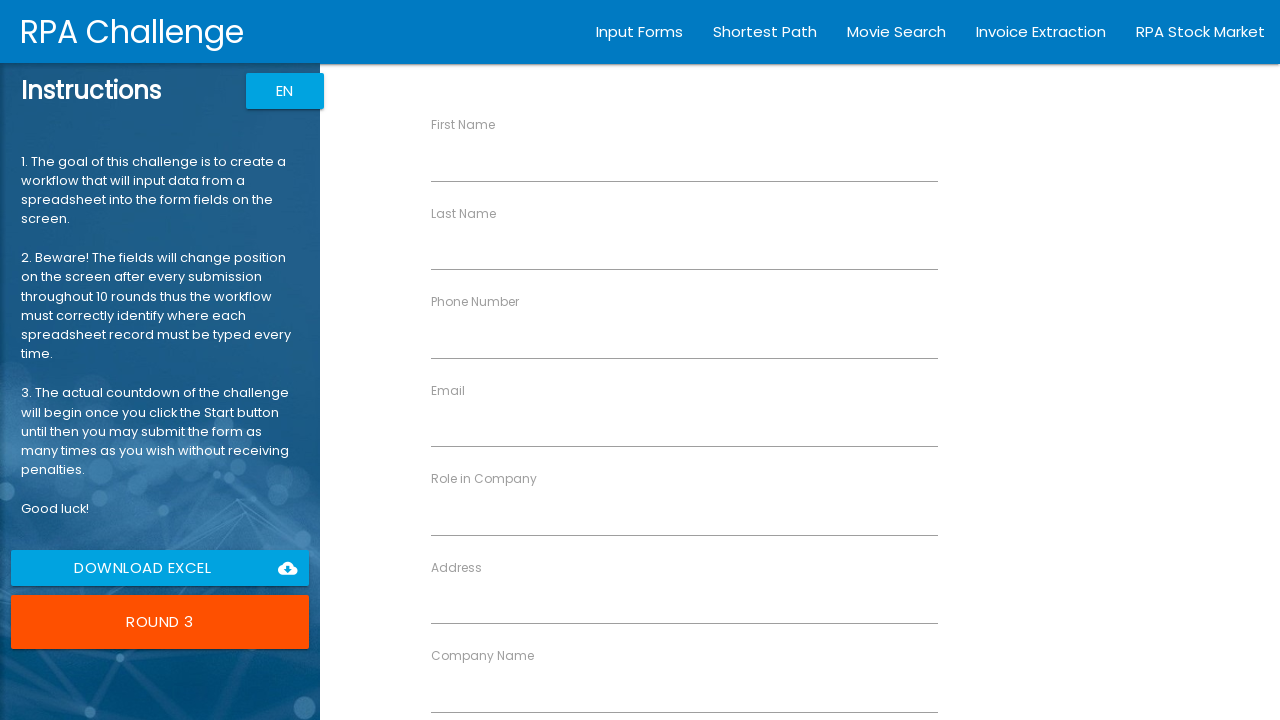

Located the input field following the 'Role in Company' label
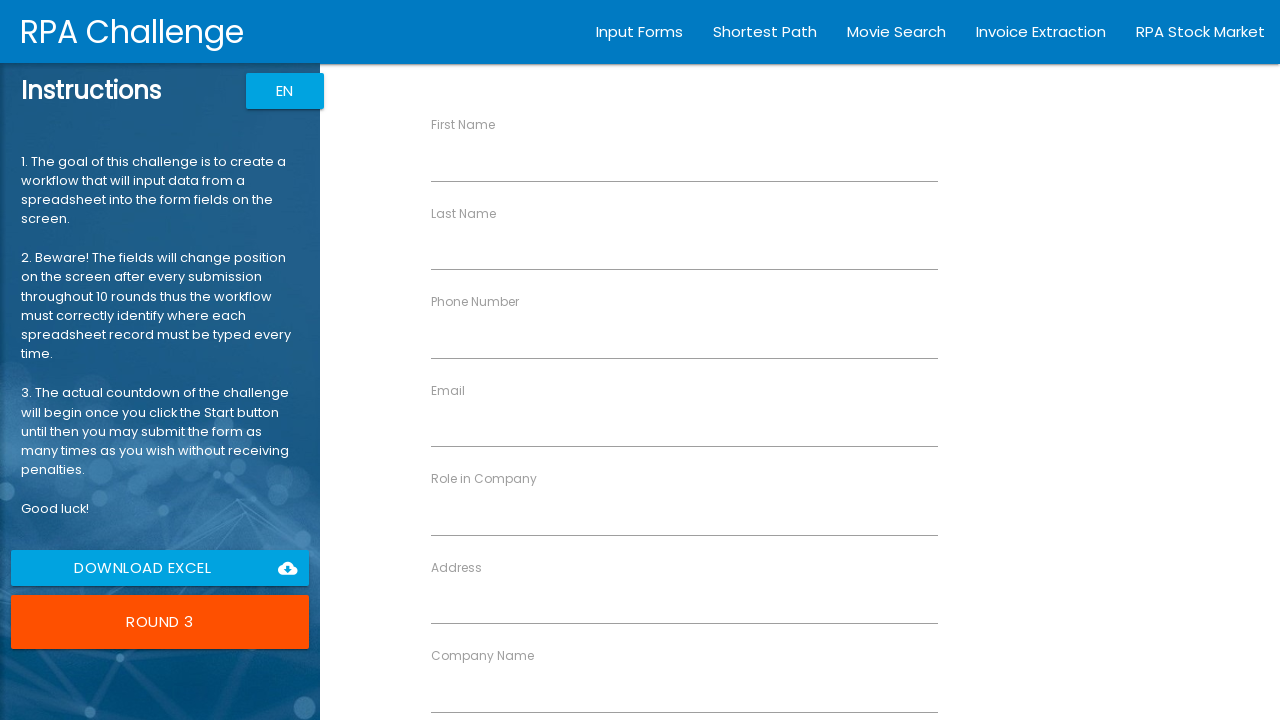

Filled the 'Role in Company' field with 'QA Manager' on xpath=//label[text()='Role in Company'] >> xpath=./following-sibling::input
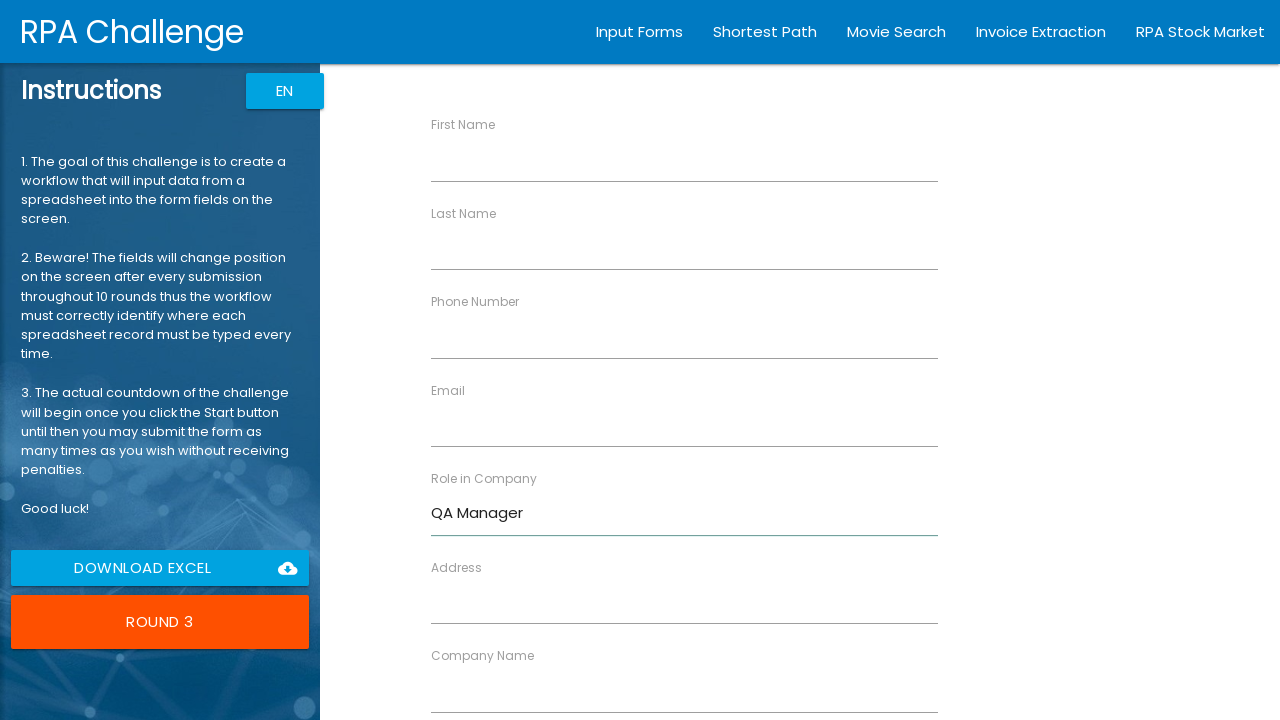

Clicked the Submit button to submit the form at (478, 688) on input[value*='Submit']
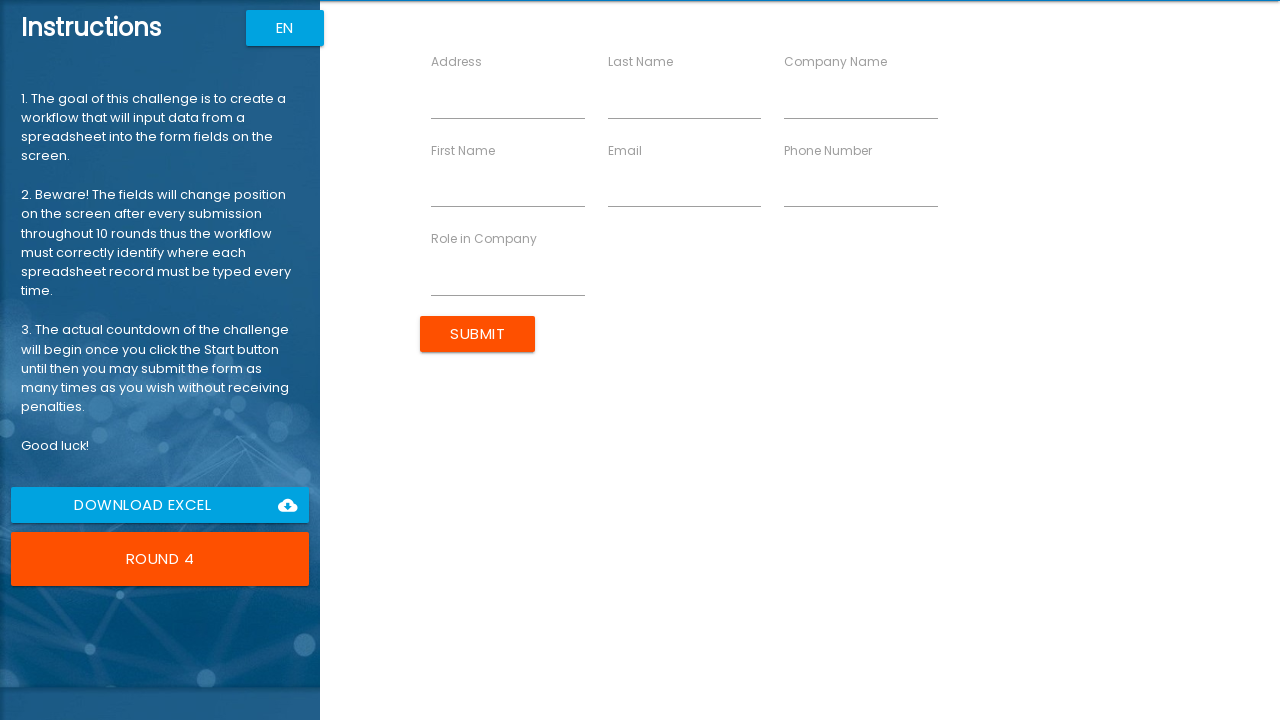

Located the 'Role in Company' label
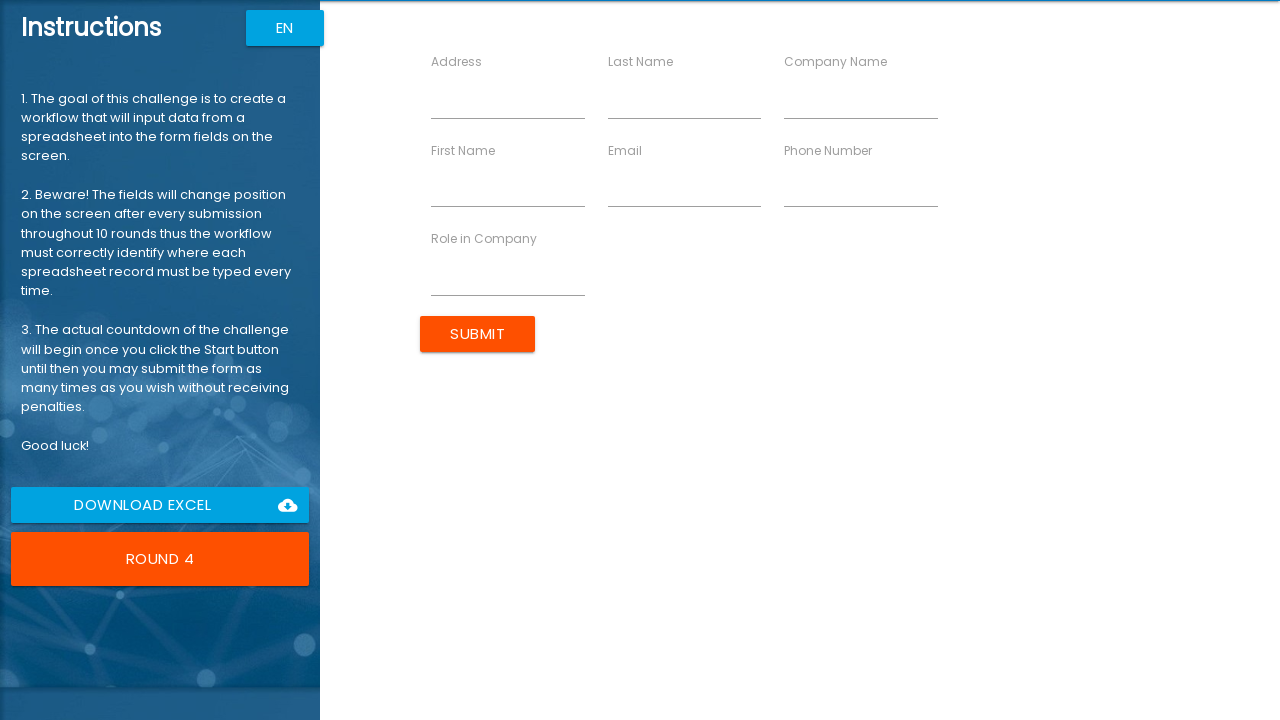

Located the input field following the 'Role in Company' label
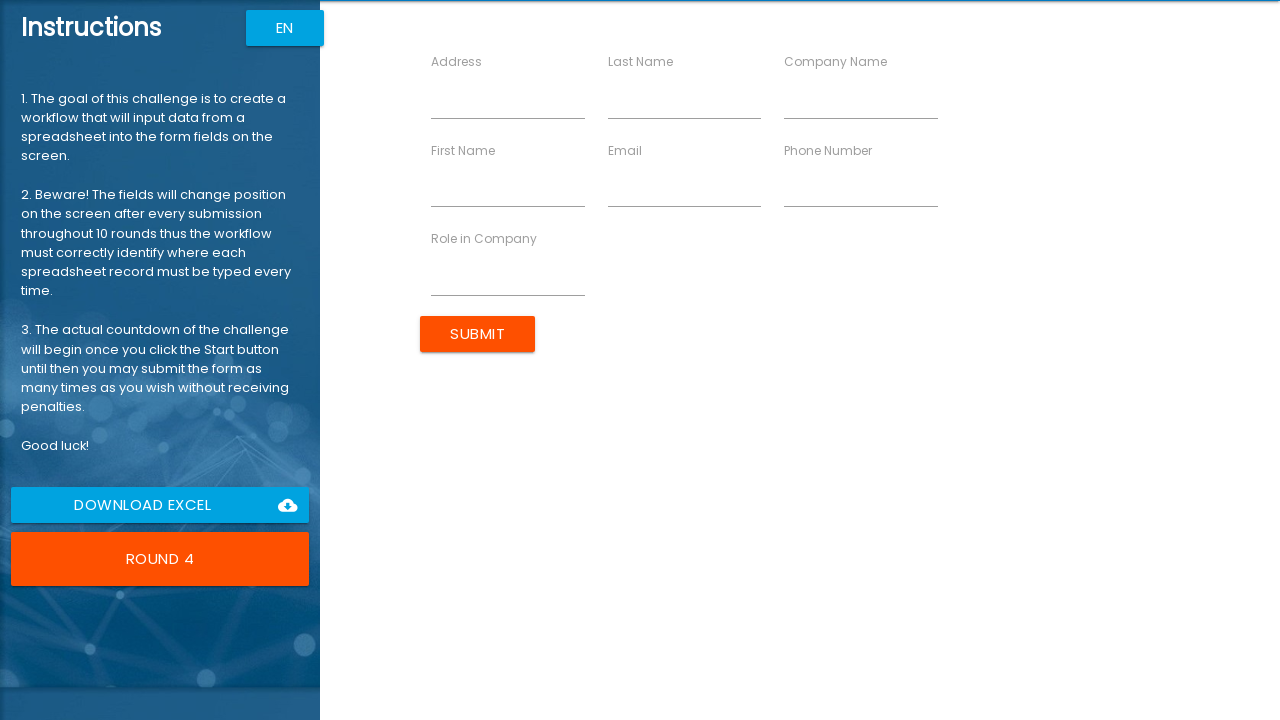

Filled the 'Role in Company' field with 'QA Manager' on xpath=//label[text()='Role in Company'] >> xpath=./following-sibling::input
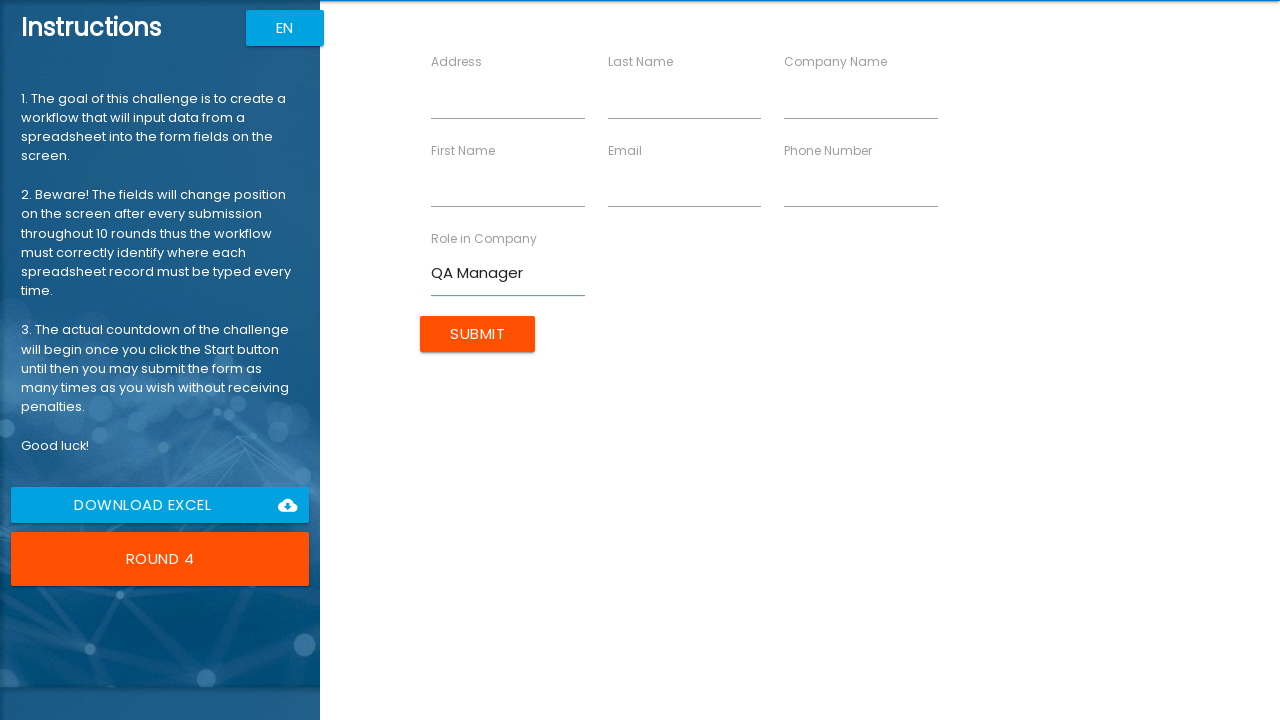

Clicked the Submit button to submit the form at (478, 334) on input[value*='Submit']
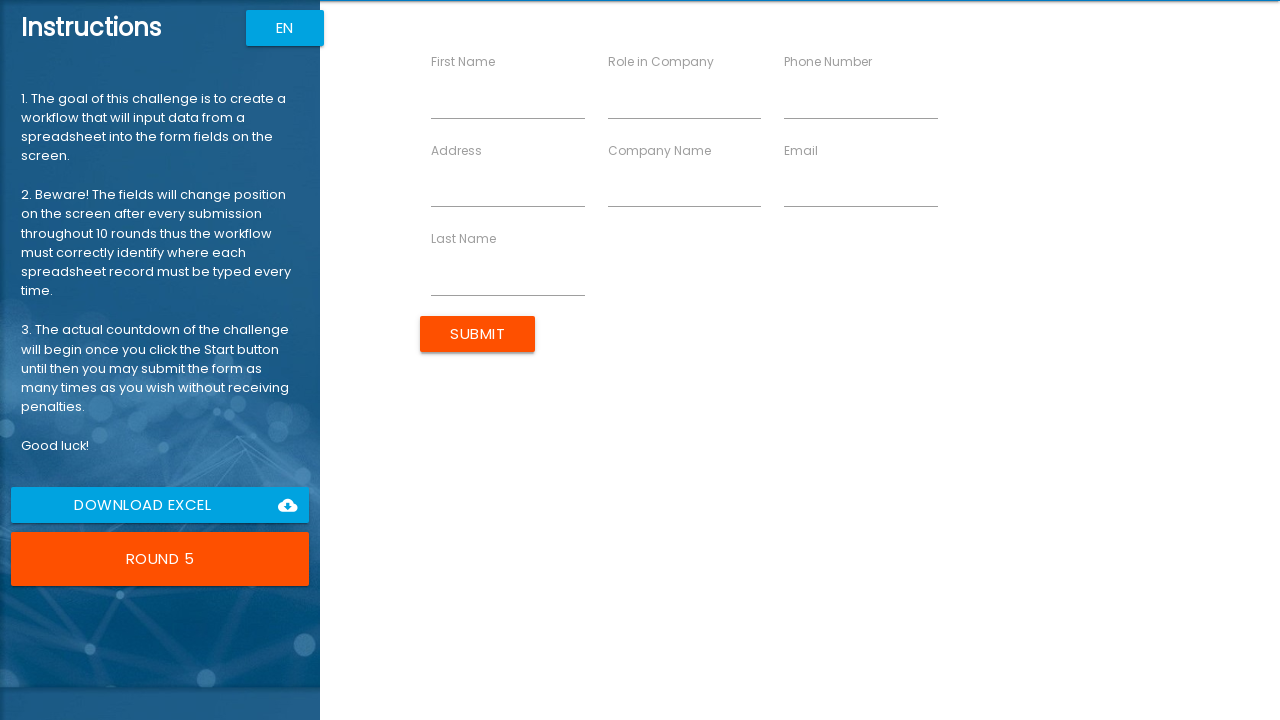

Located the 'Role in Company' label
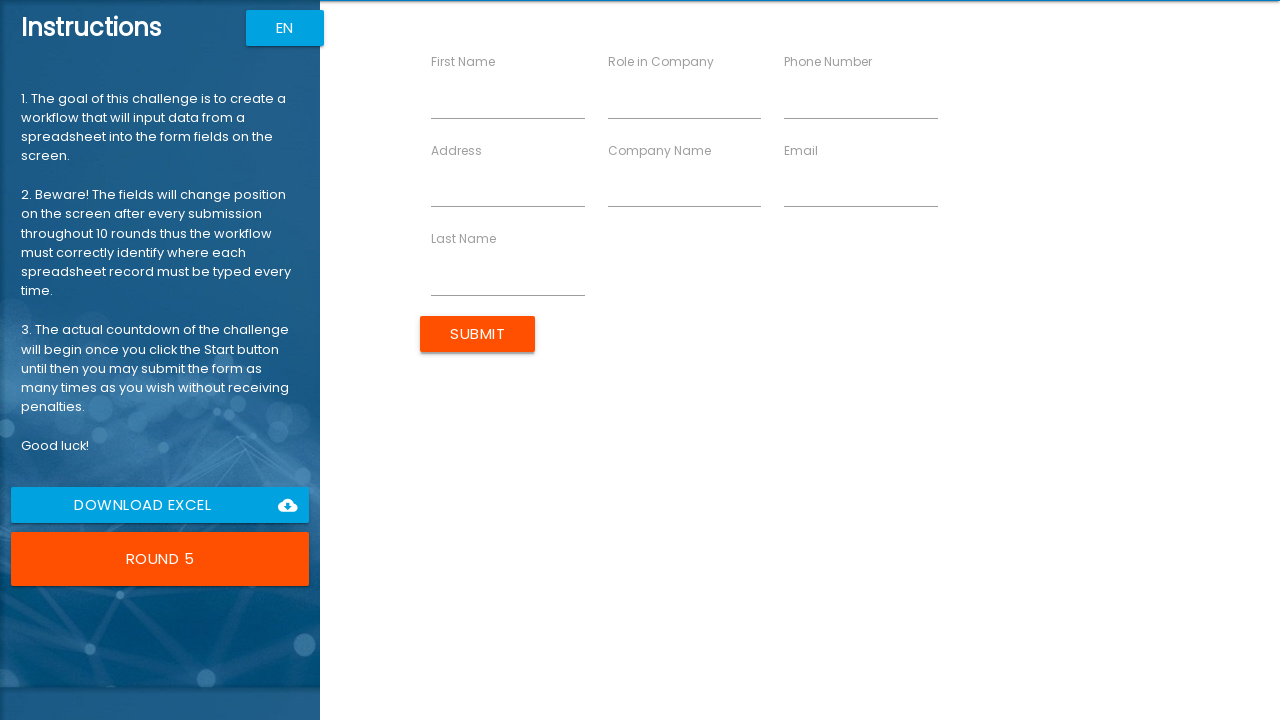

Located the input field following the 'Role in Company' label
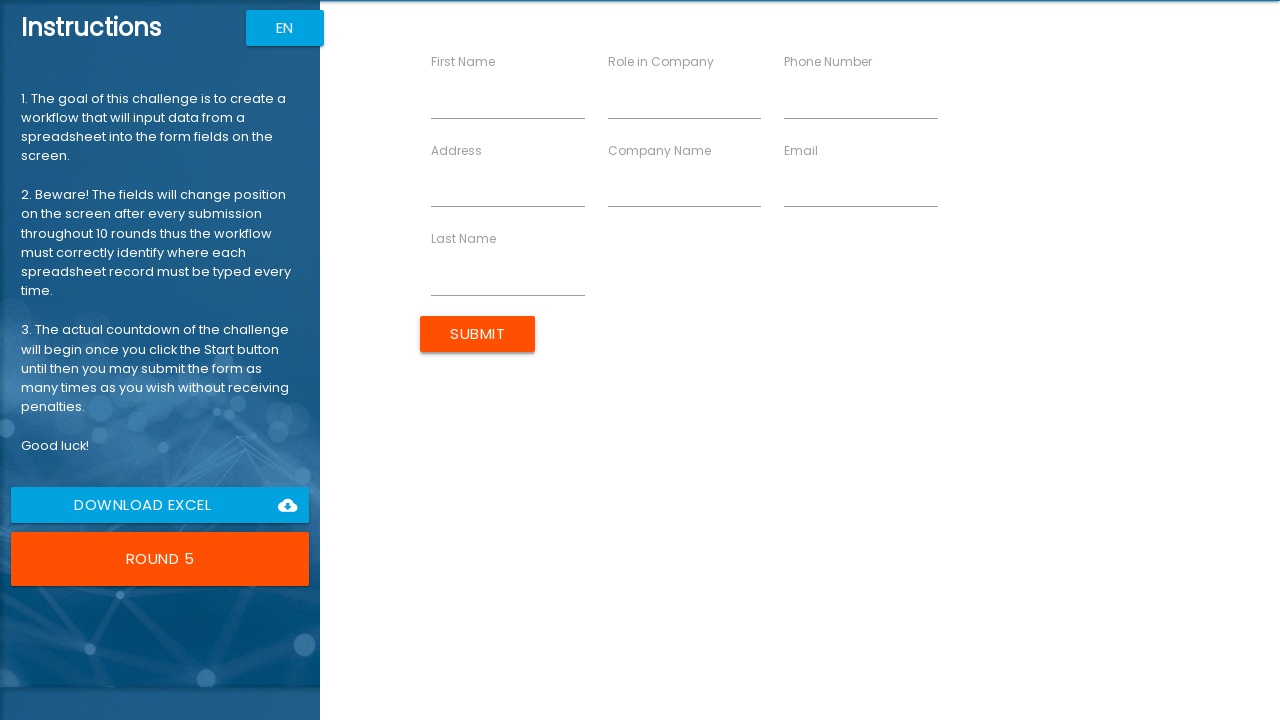

Filled the 'Role in Company' field with 'QA Manager' on xpath=//label[text()='Role in Company'] >> xpath=./following-sibling::input
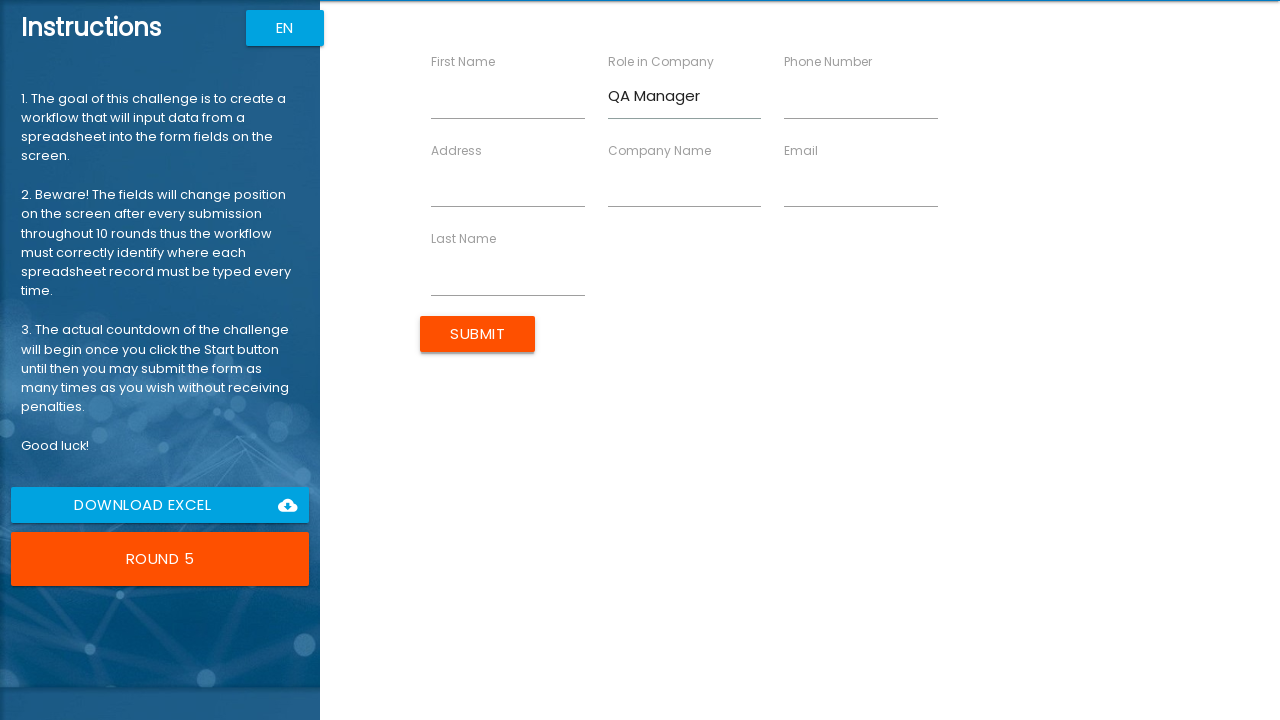

Clicked the Submit button to submit the form at (478, 334) on input[value*='Submit']
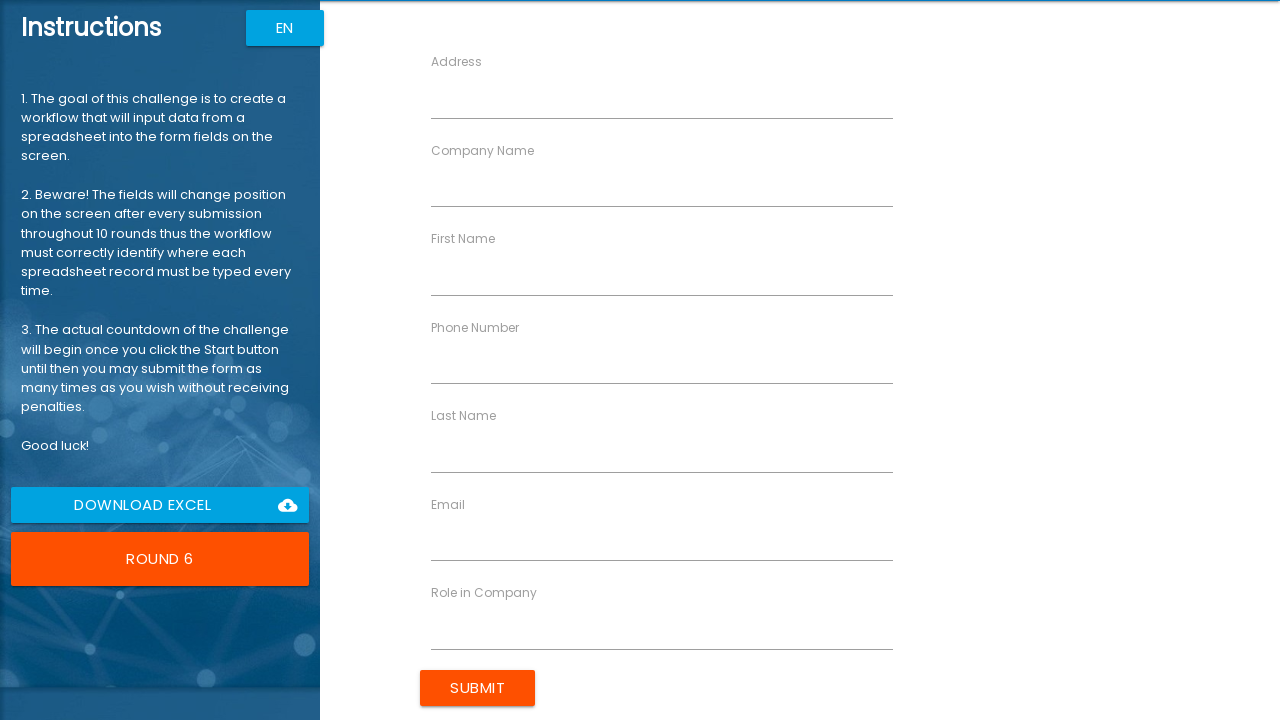

Located the 'Role in Company' label
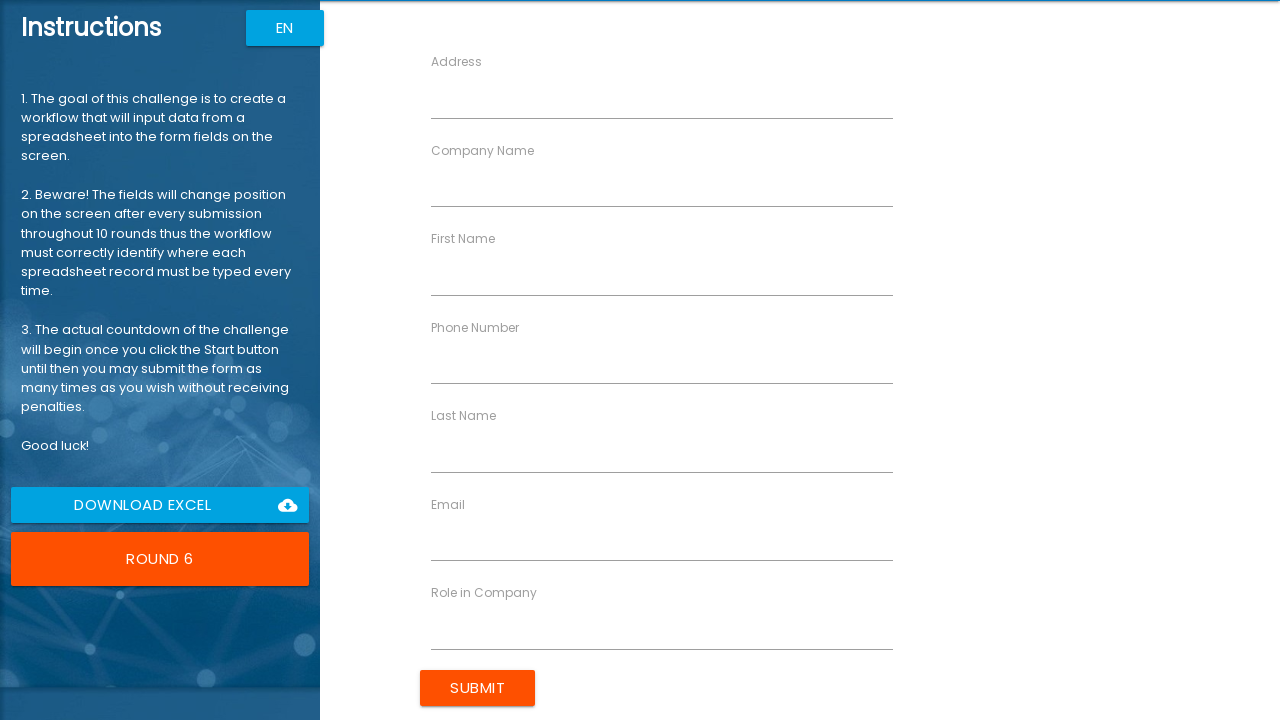

Located the input field following the 'Role in Company' label
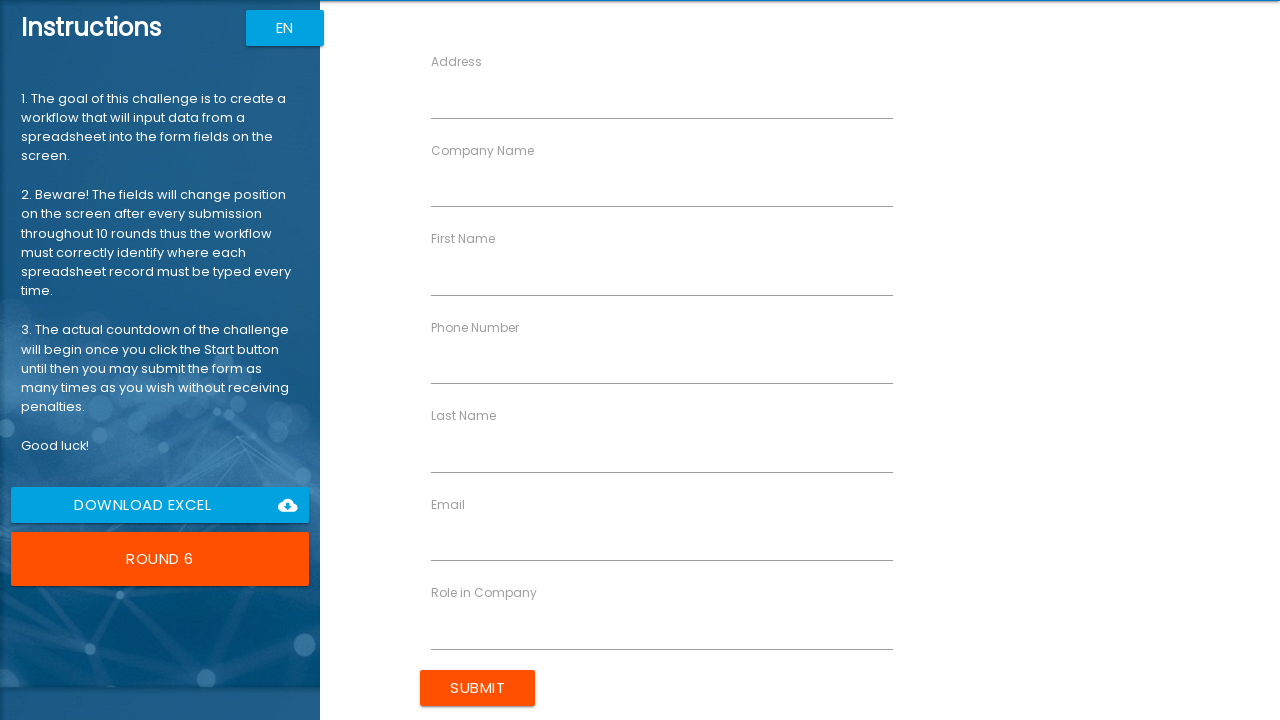

Filled the 'Role in Company' field with 'QA Manager' on xpath=//label[text()='Role in Company'] >> xpath=./following-sibling::input
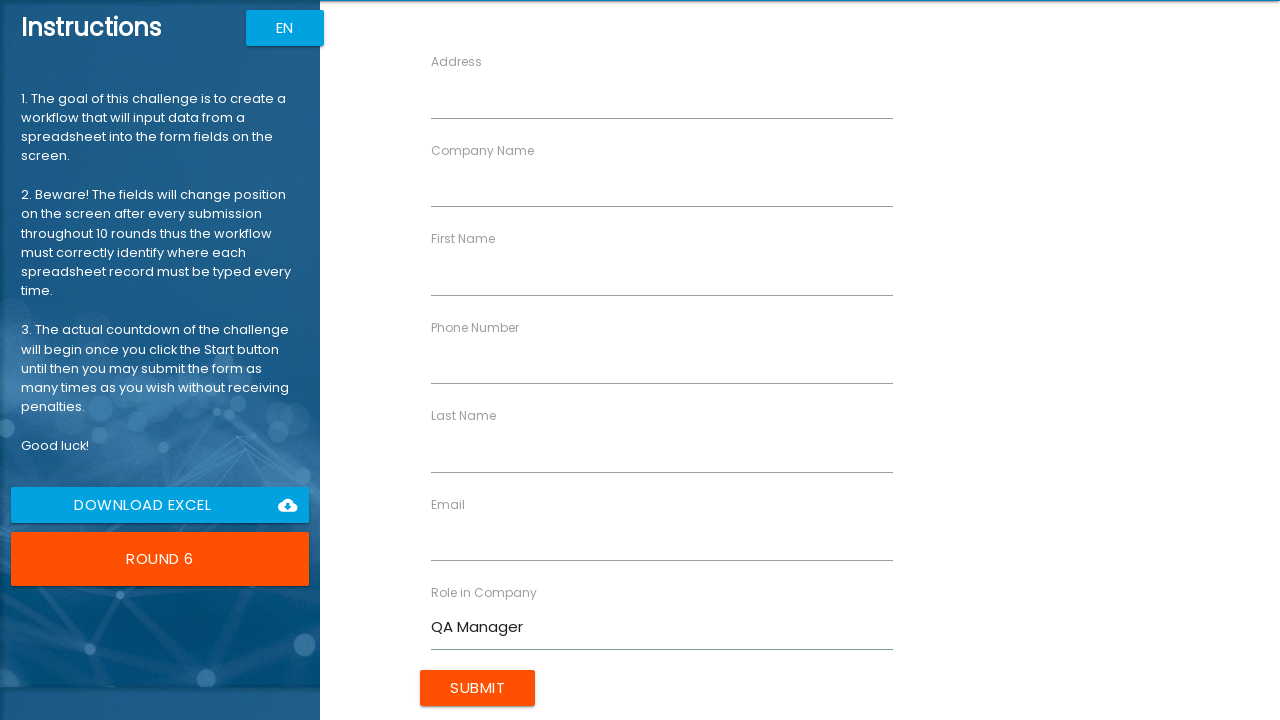

Clicked the Submit button to submit the form at (478, 688) on input[value*='Submit']
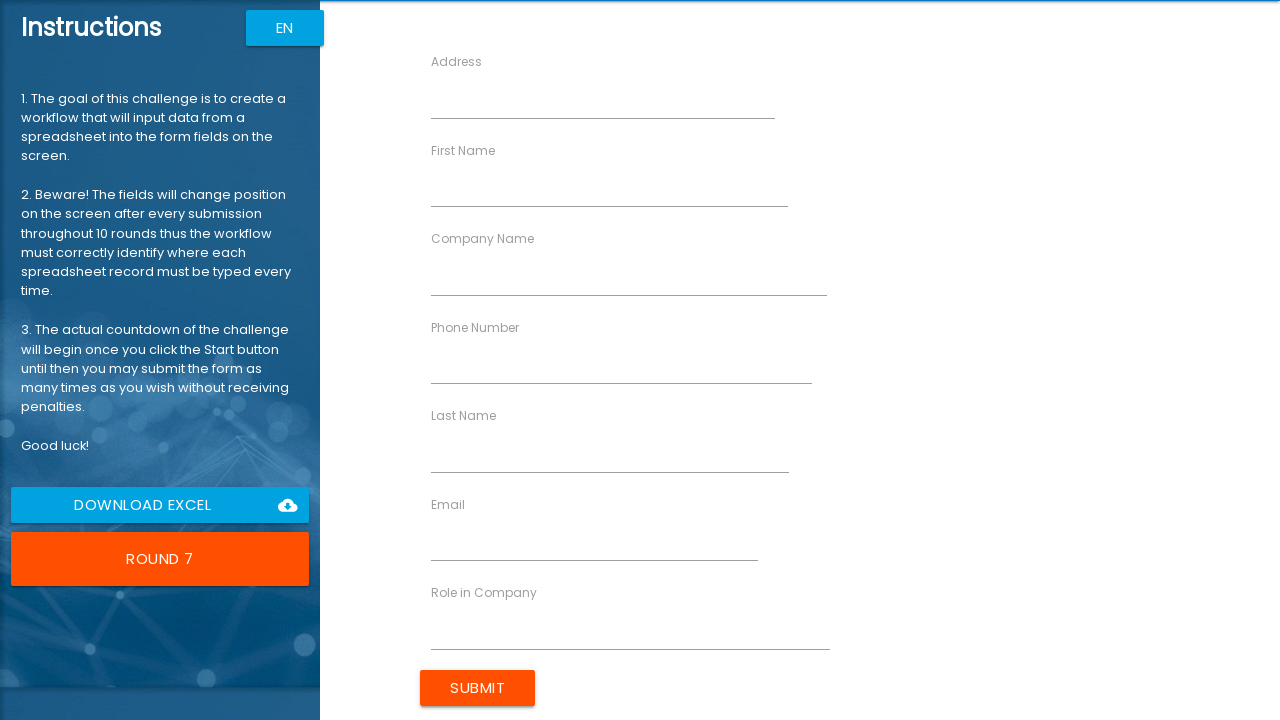

Located the 'Role in Company' label
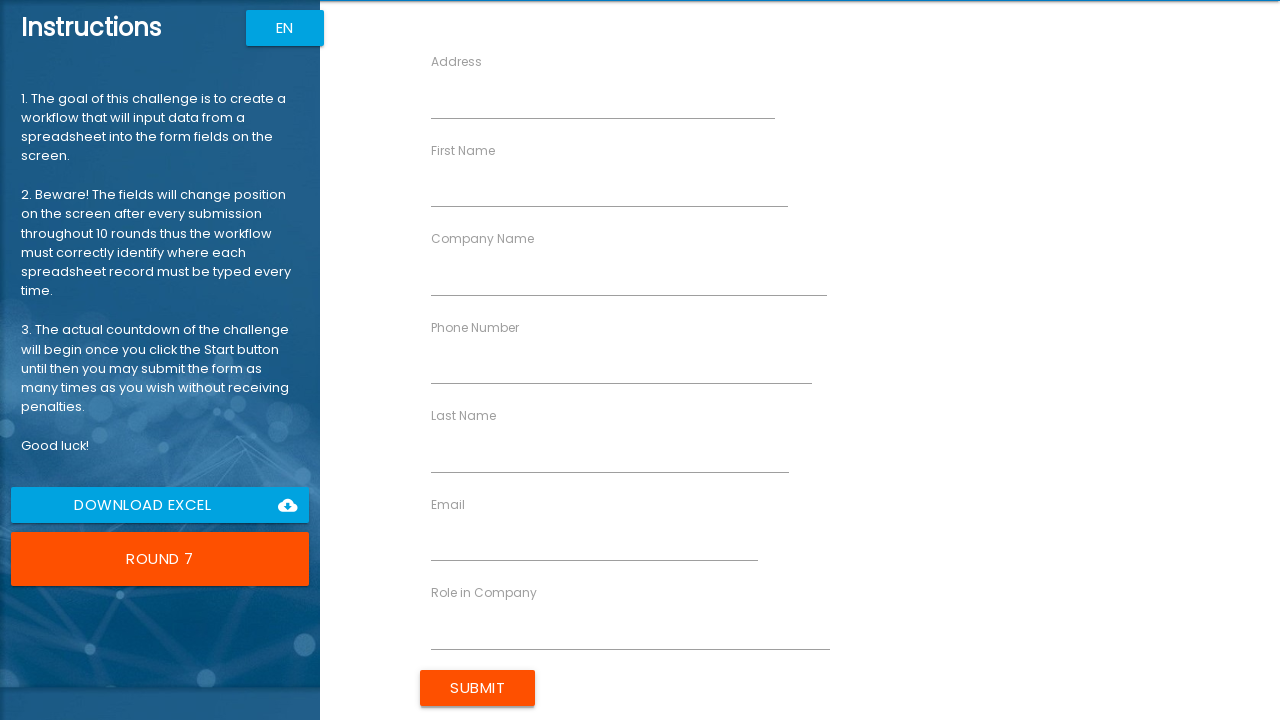

Located the input field following the 'Role in Company' label
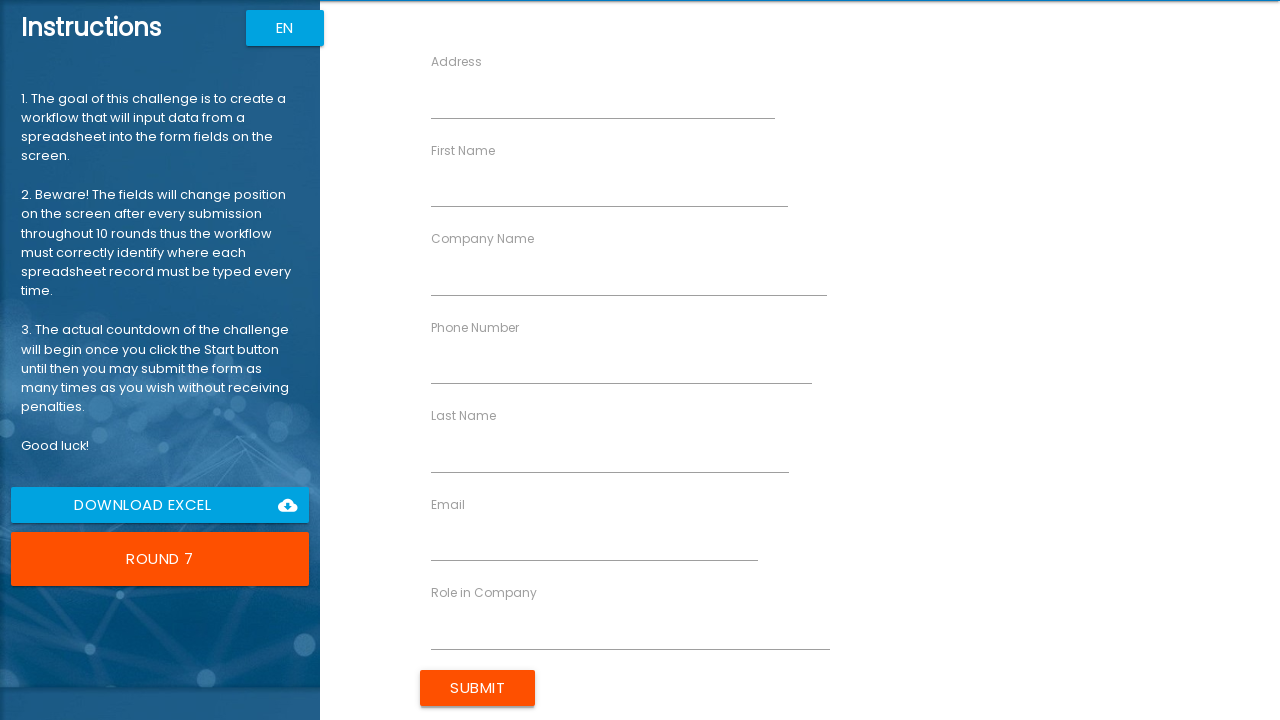

Filled the 'Role in Company' field with 'QA Manager' on xpath=//label[text()='Role in Company'] >> xpath=./following-sibling::input
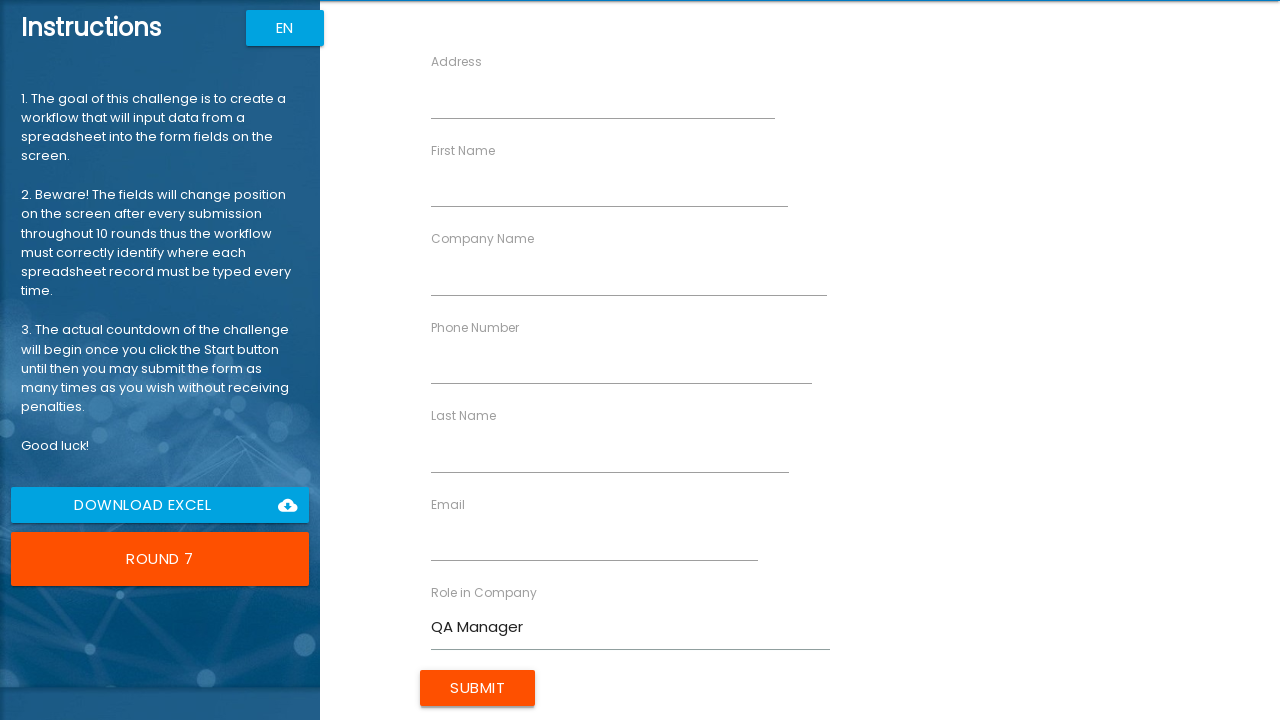

Clicked the Submit button to submit the form at (478, 688) on input[value*='Submit']
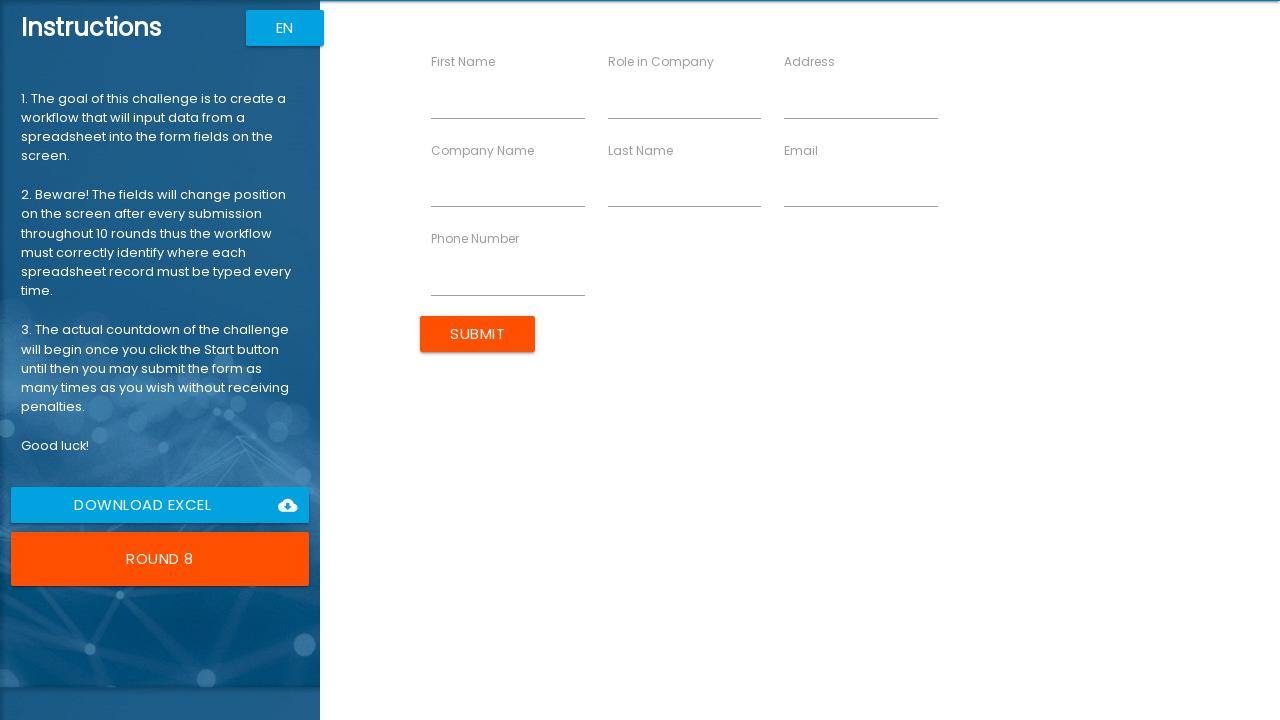

Located the 'Role in Company' label
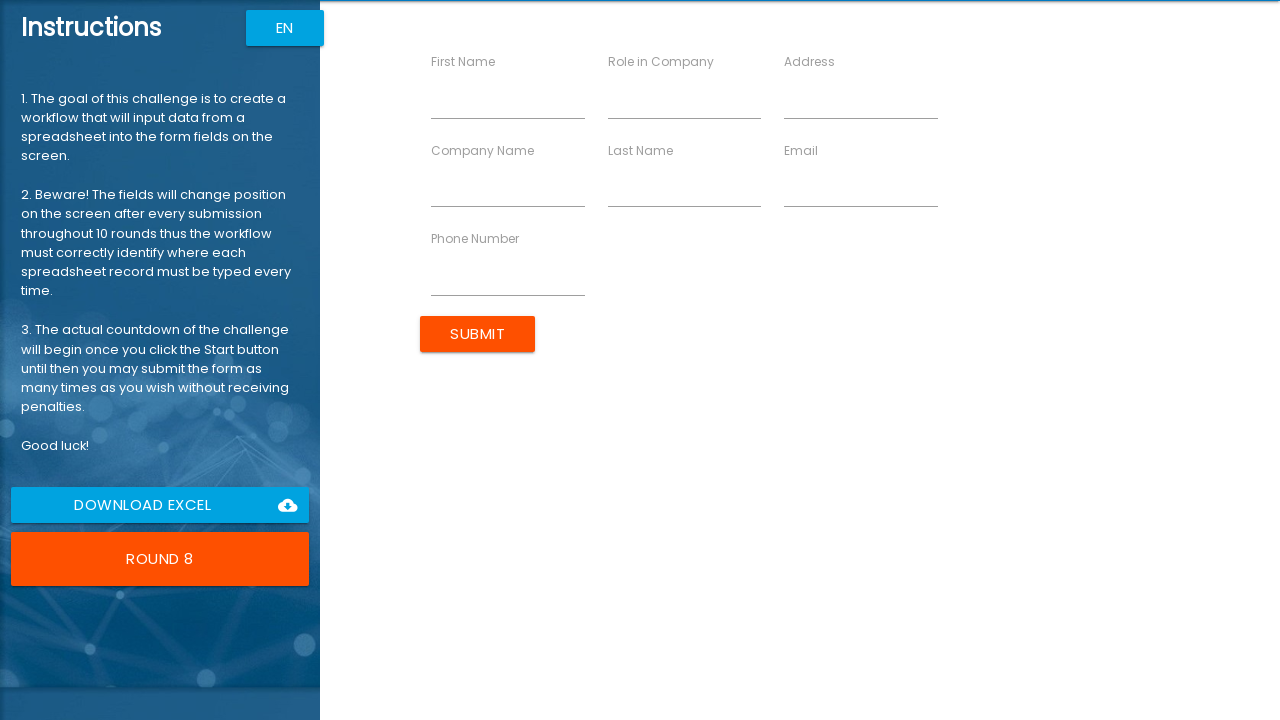

Located the input field following the 'Role in Company' label
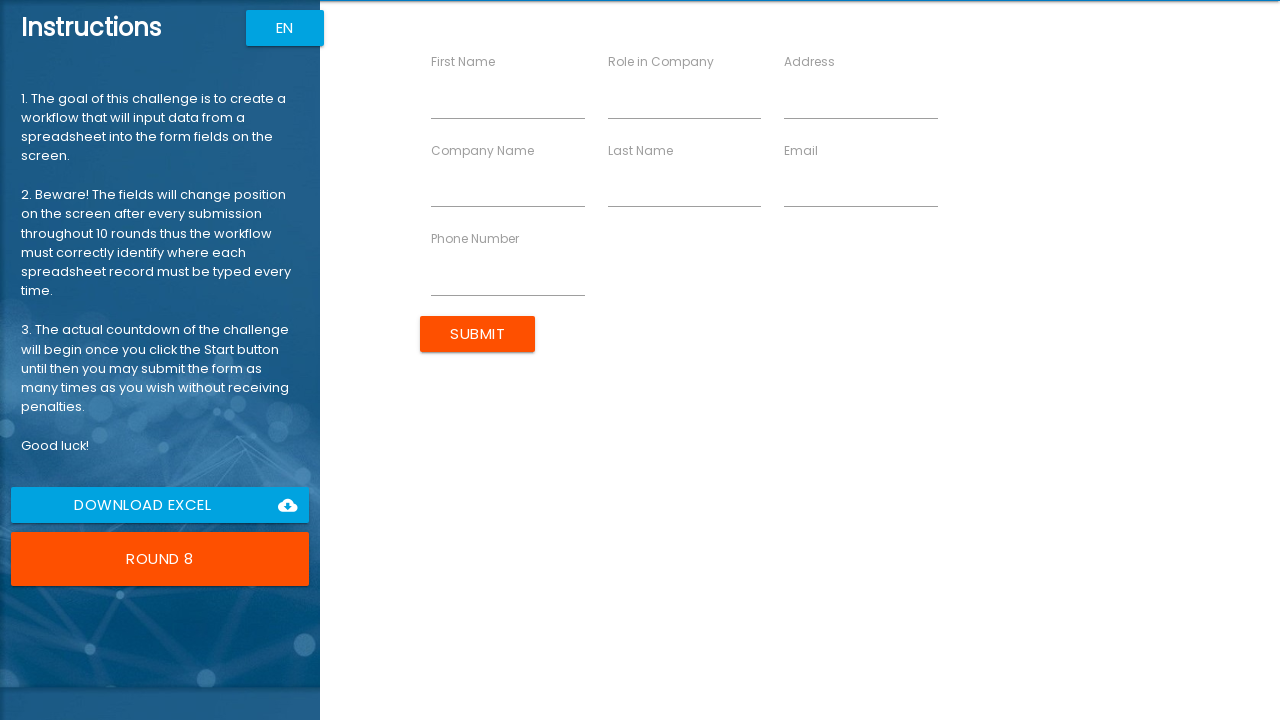

Filled the 'Role in Company' field with 'QA Manager' on xpath=//label[text()='Role in Company'] >> xpath=./following-sibling::input
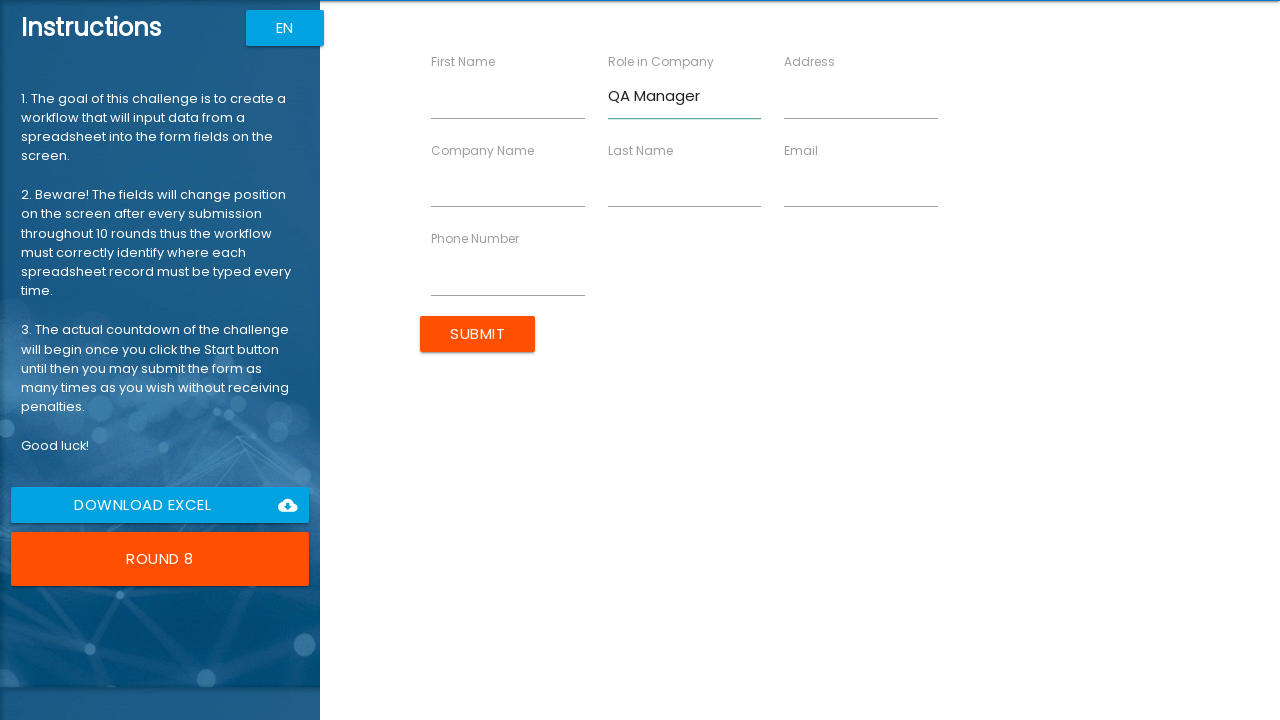

Clicked the Submit button to submit the form at (478, 334) on input[value*='Submit']
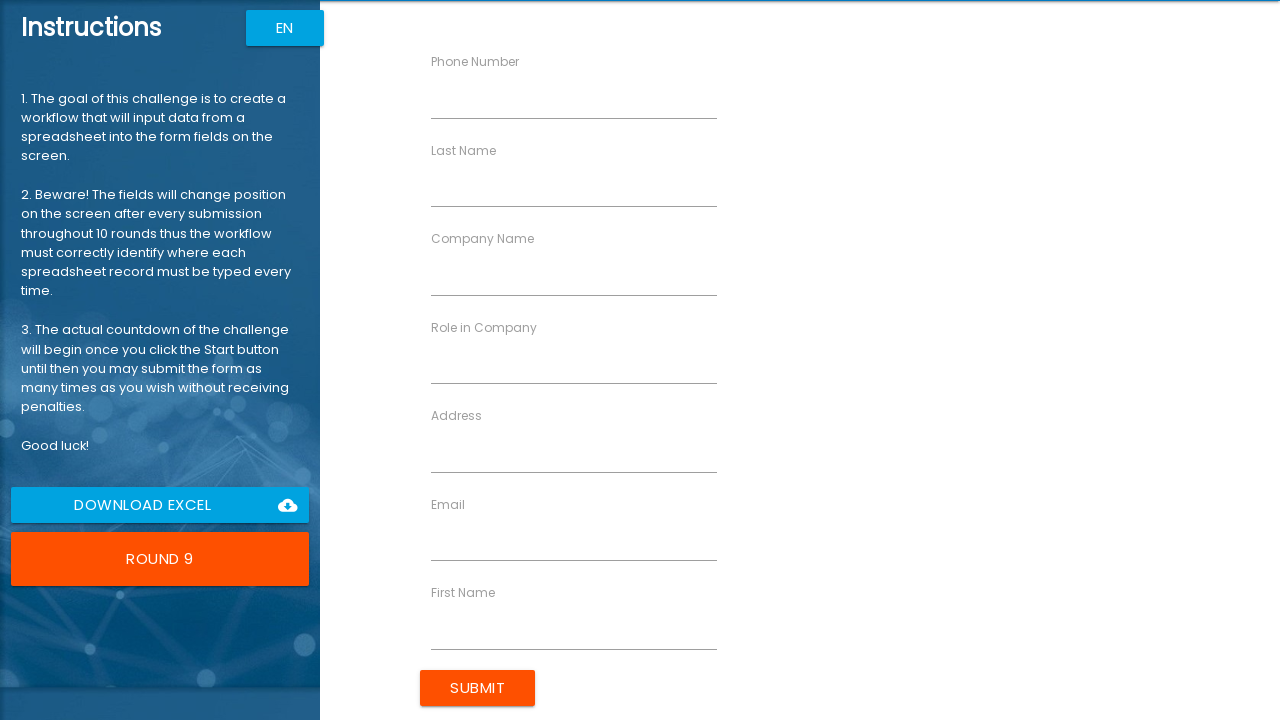

Located the 'Role in Company' label
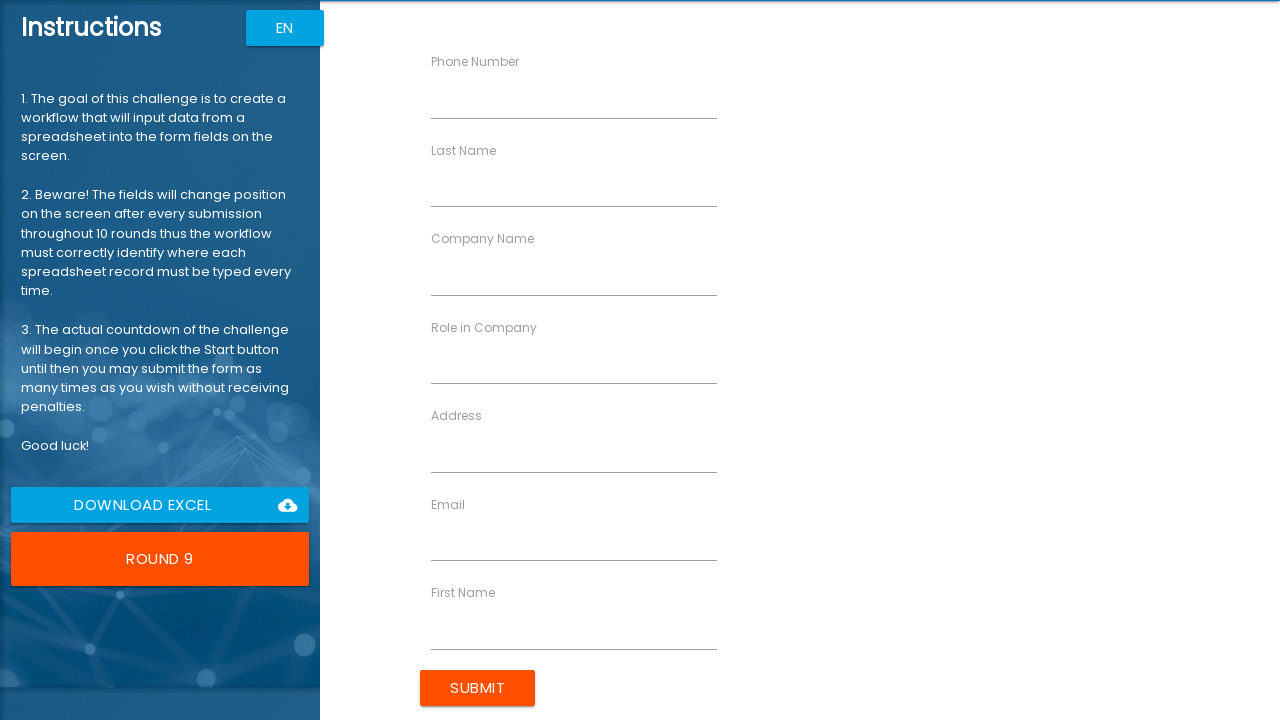

Located the input field following the 'Role in Company' label
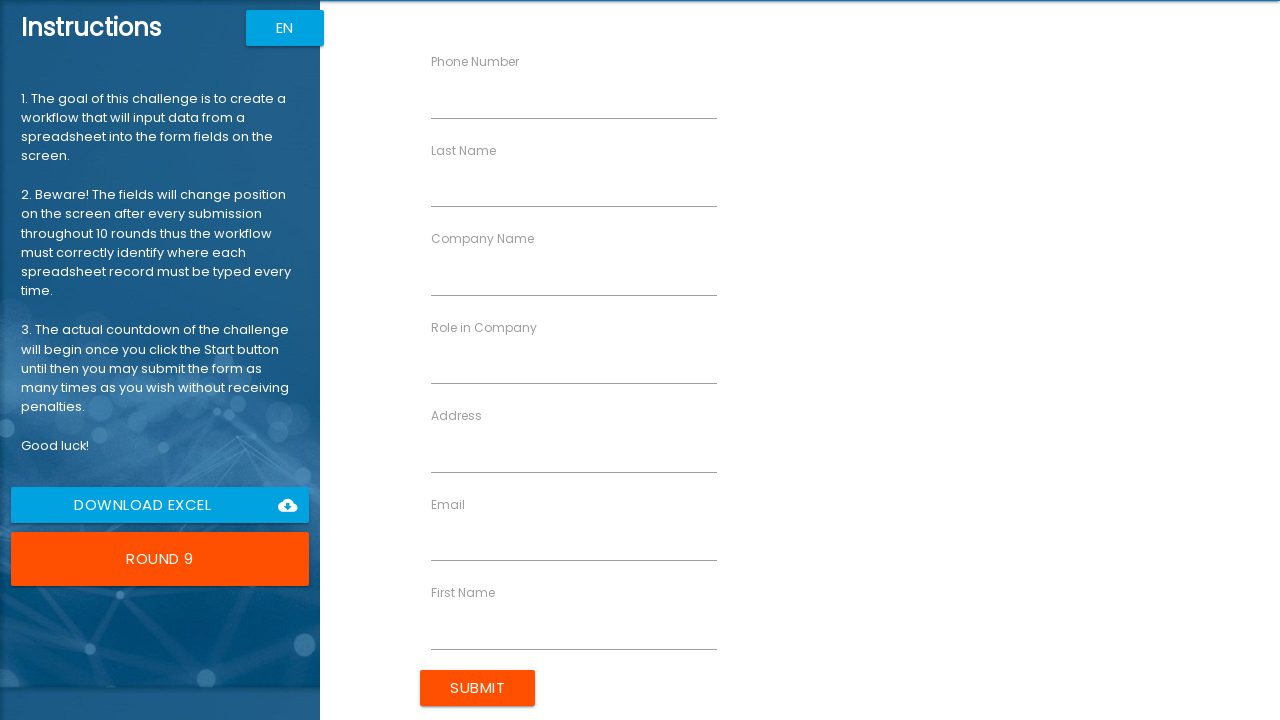

Filled the 'Role in Company' field with 'QA Manager' on xpath=//label[text()='Role in Company'] >> xpath=./following-sibling::input
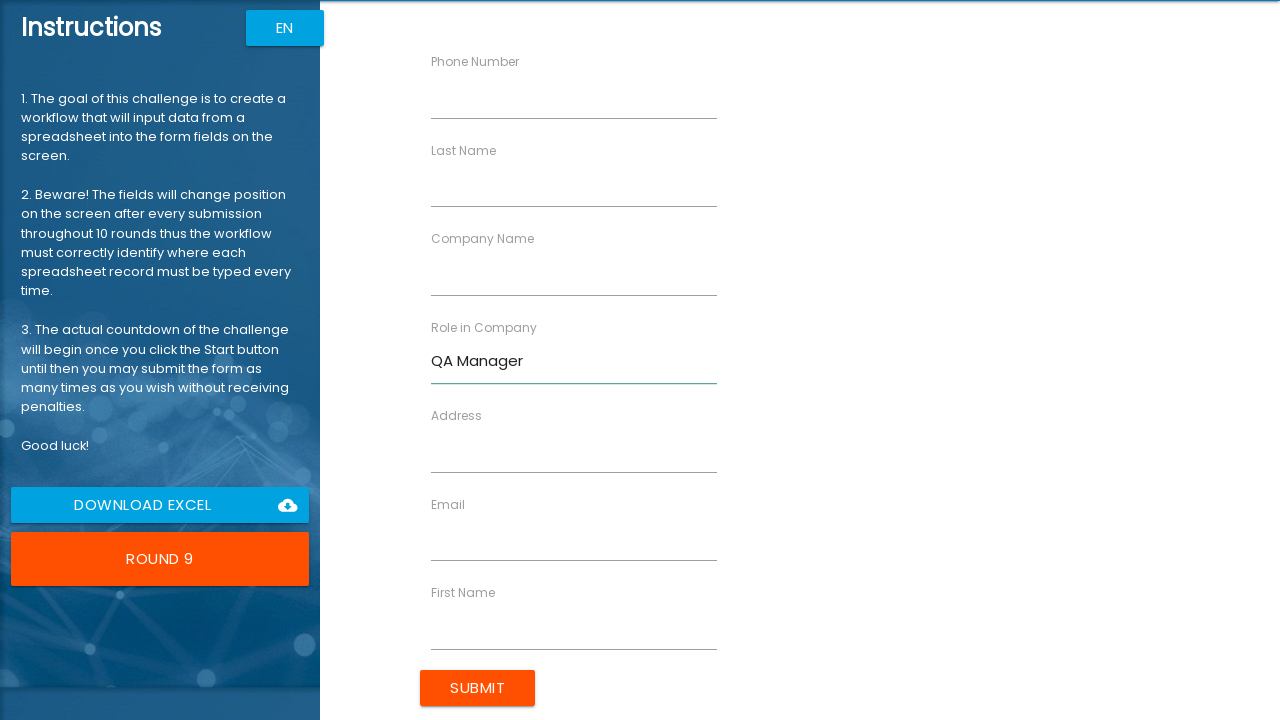

Clicked the Submit button to submit the form at (478, 688) on input[value*='Submit']
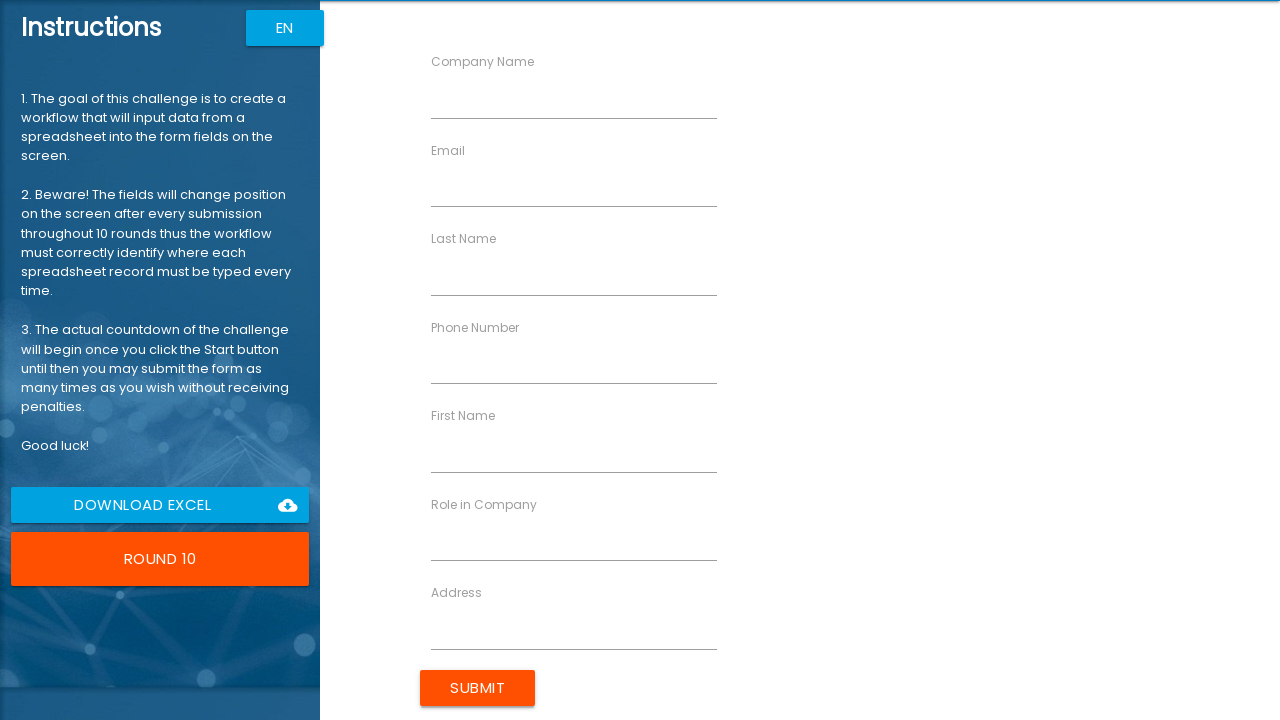

Located the 'Role in Company' label
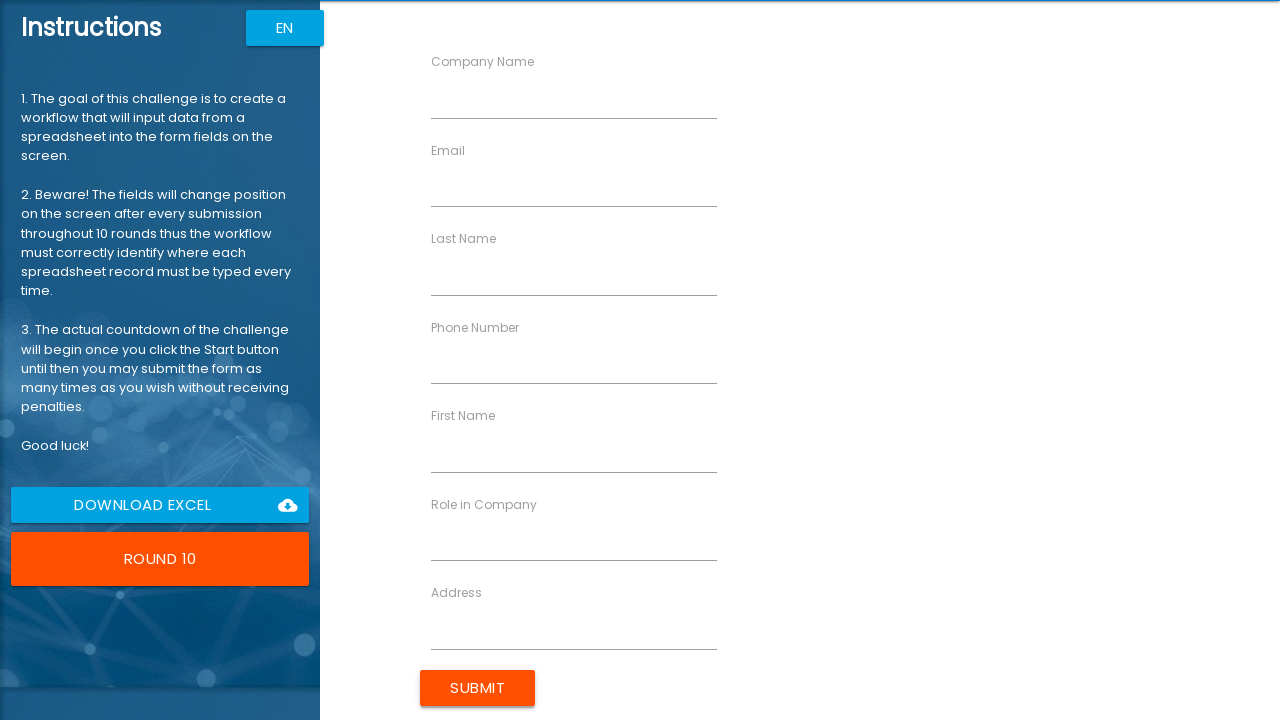

Located the input field following the 'Role in Company' label
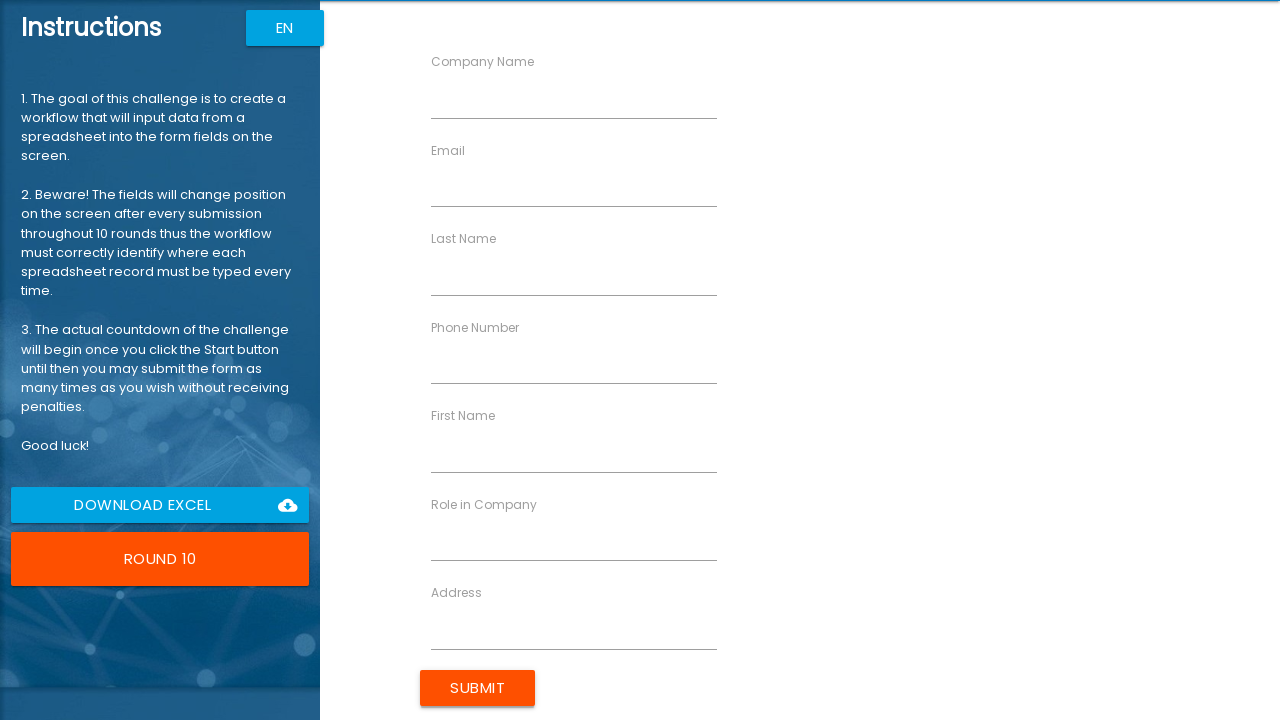

Filled the 'Role in Company' field with 'QA Manager' on xpath=//label[text()='Role in Company'] >> xpath=./following-sibling::input
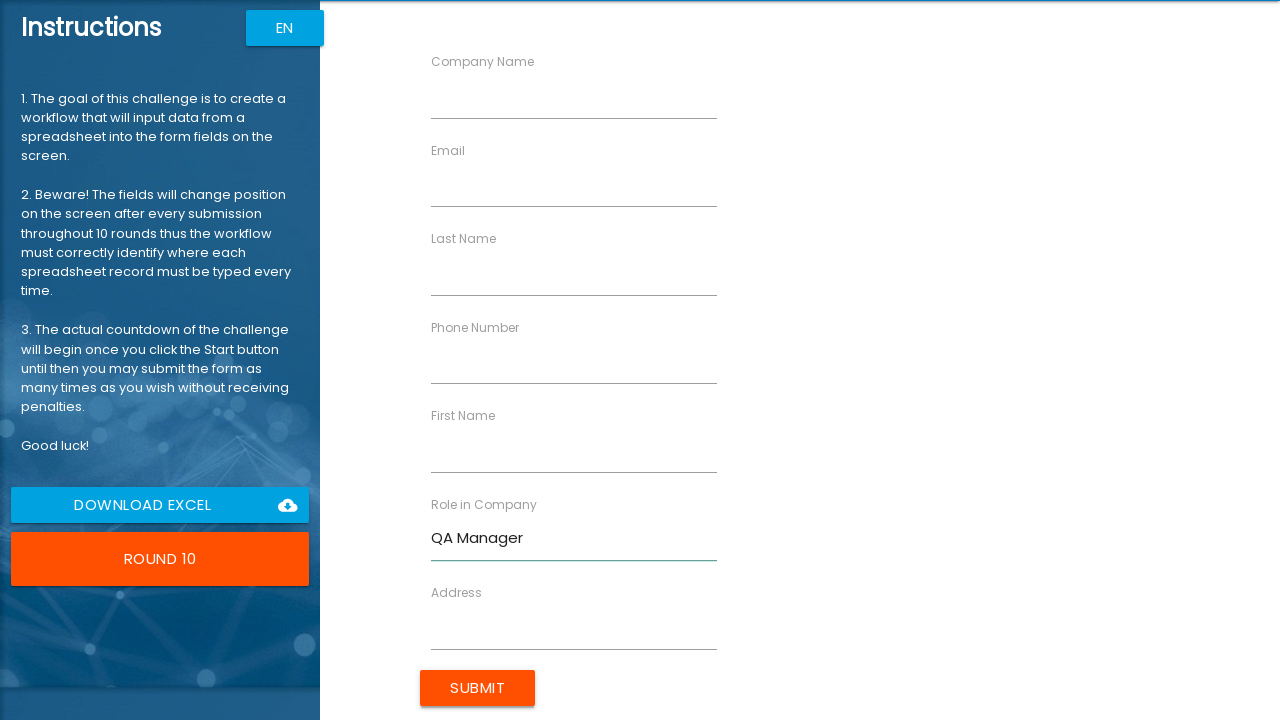

Clicked the Submit button to submit the form at (478, 688) on input[value*='Submit']
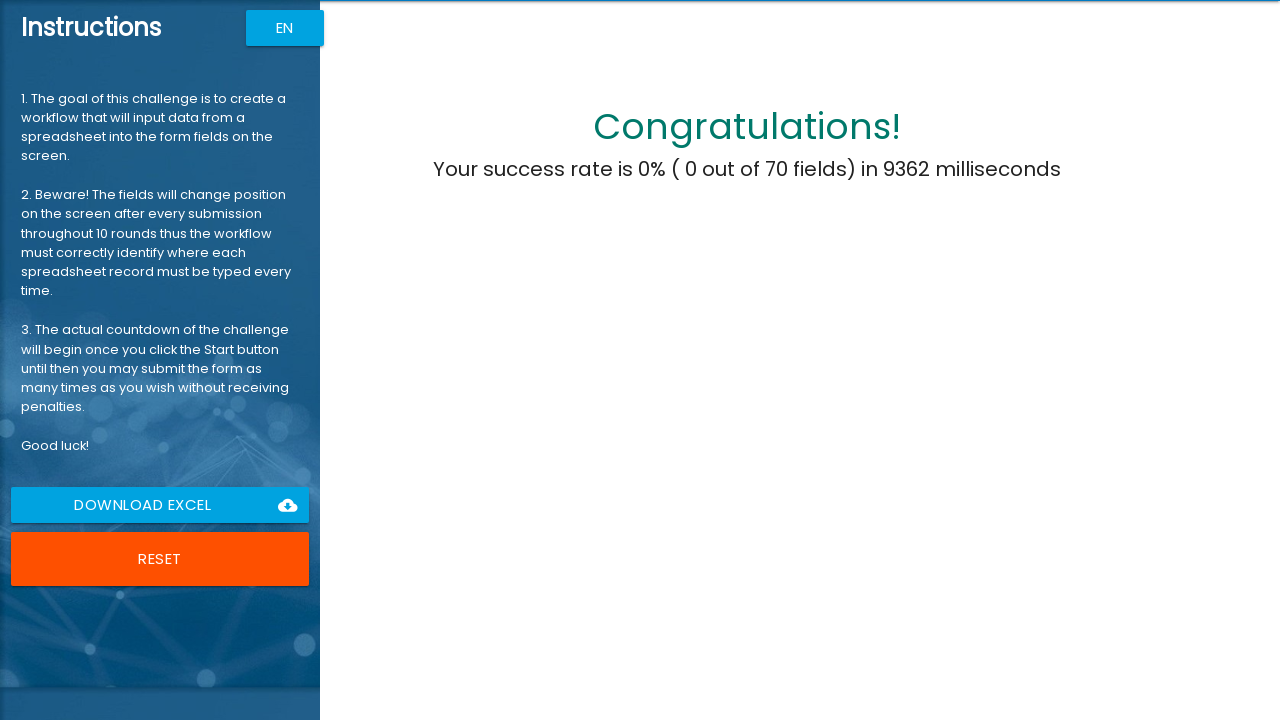

Completion message appeared - all 10 form submissions completed
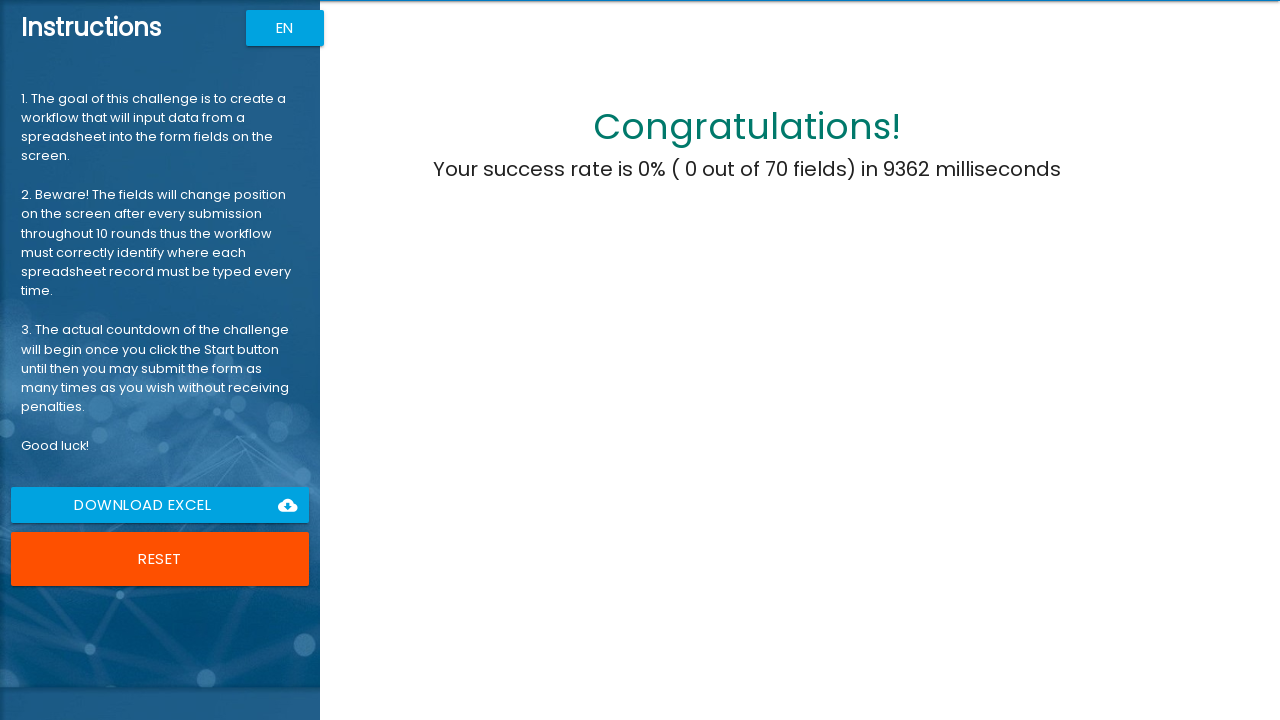

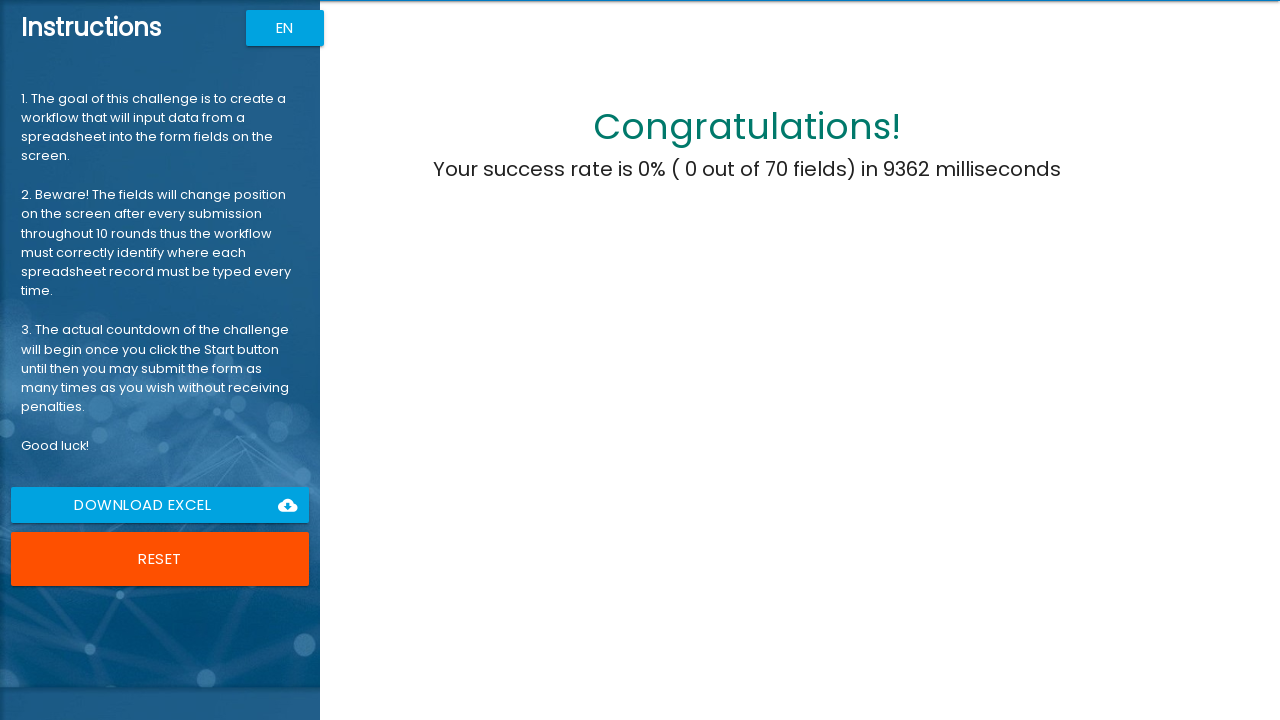